Tests a To-Do application by adding 5 new items to the list and then marking all 10 items as complete by clicking their checkboxes.

Starting URL: https://lambdatest.github.io/sample-todo-app/

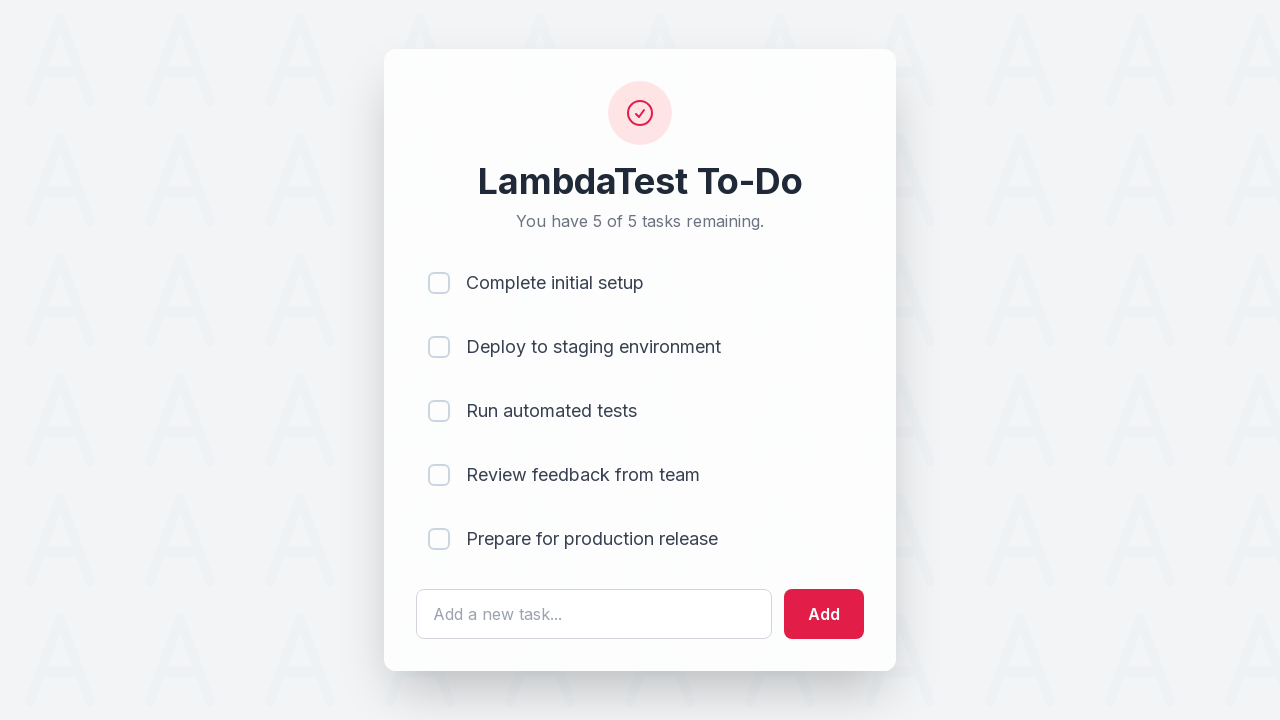

Waited for todo input field to load
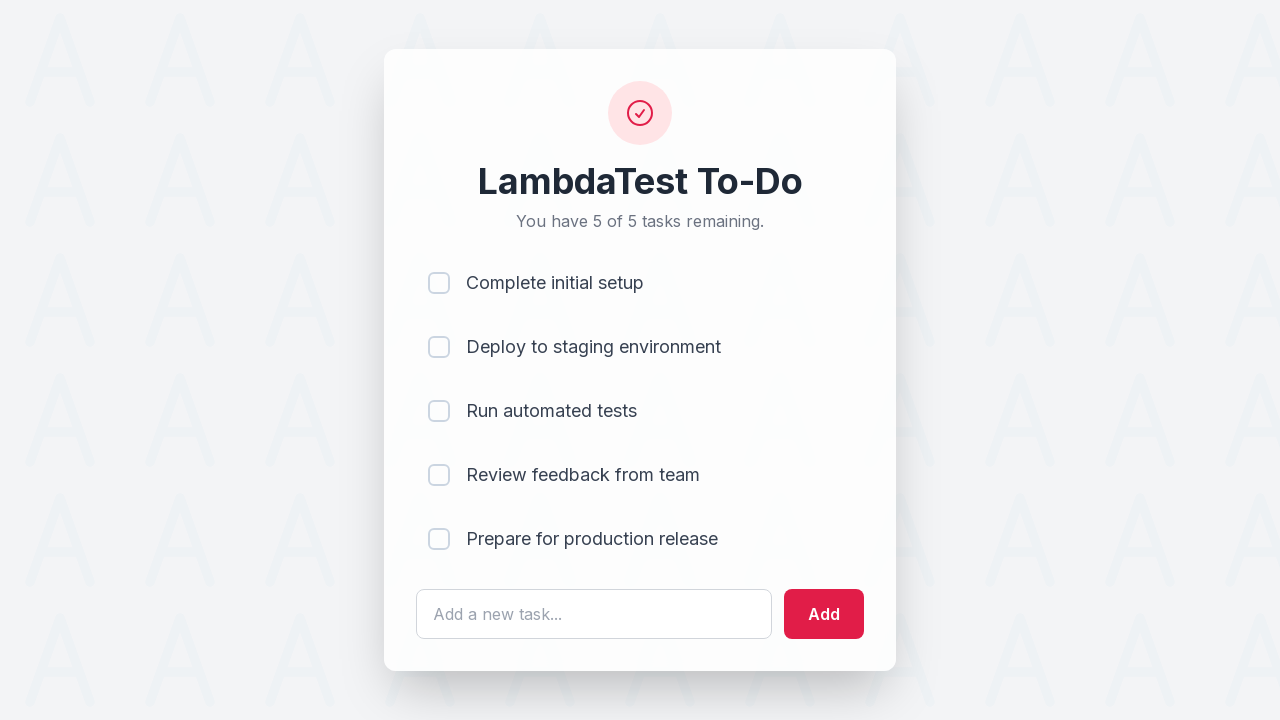

Clicked todo input field for item 1 at (594, 614) on #sampletodotext
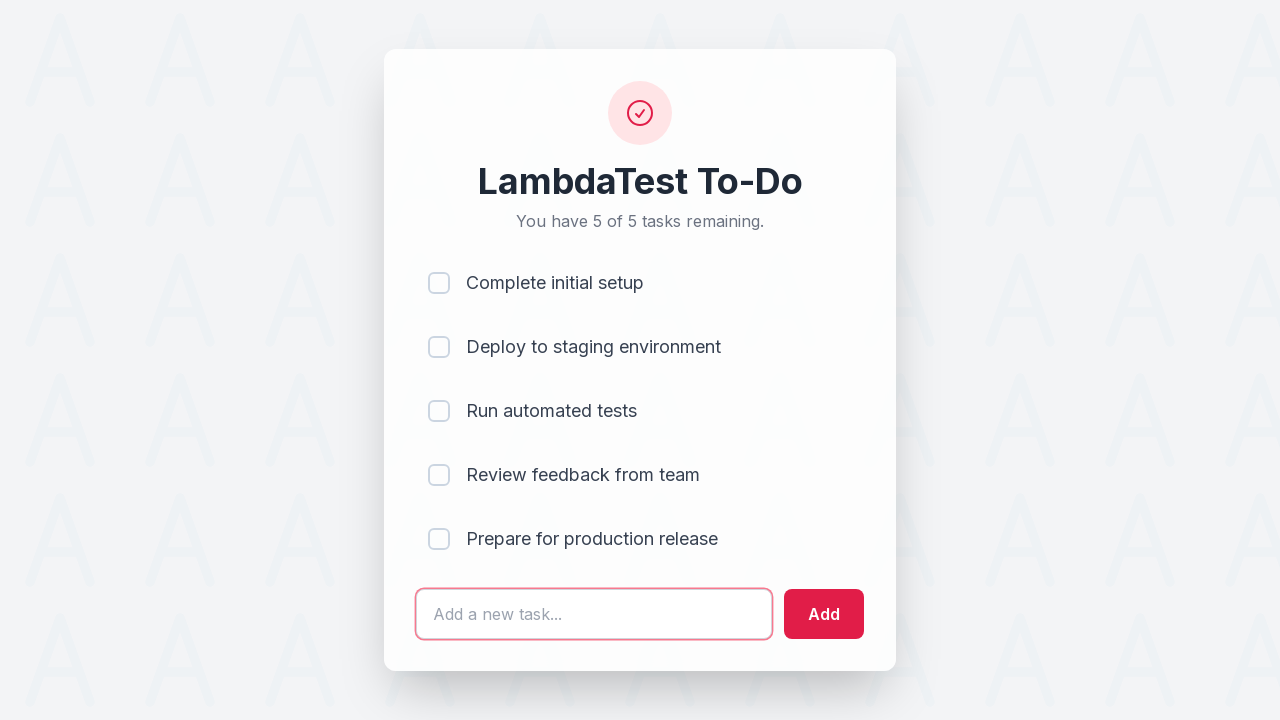

Filled input field with 'Adding a new item 1' on #sampletodotext
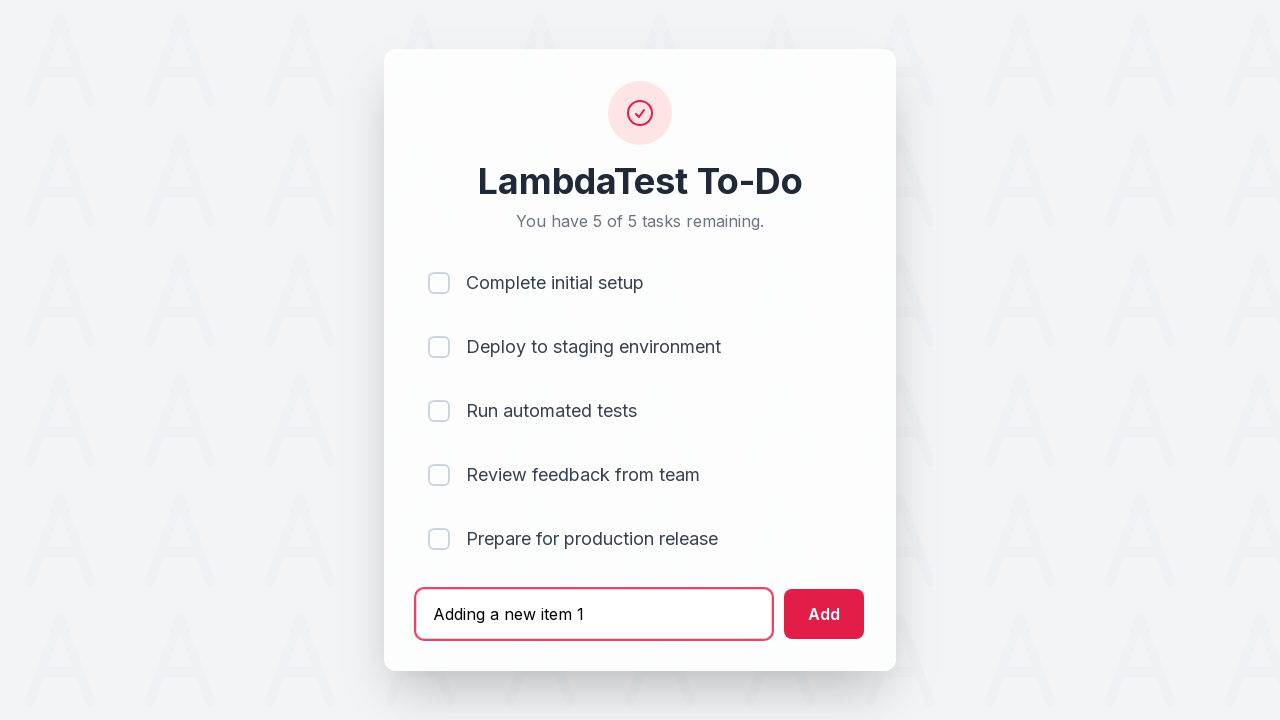

Pressed Enter to add item 1 to the list on #sampletodotext
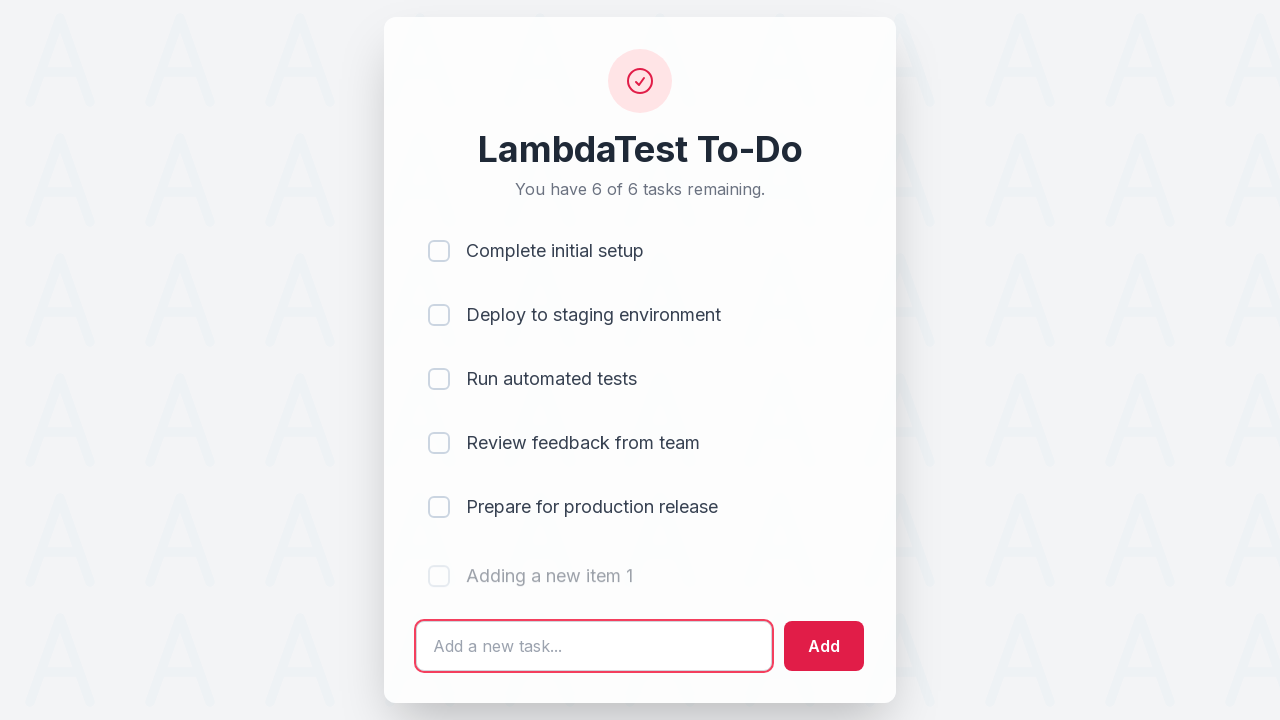

Waited 500ms for item 1 to be added
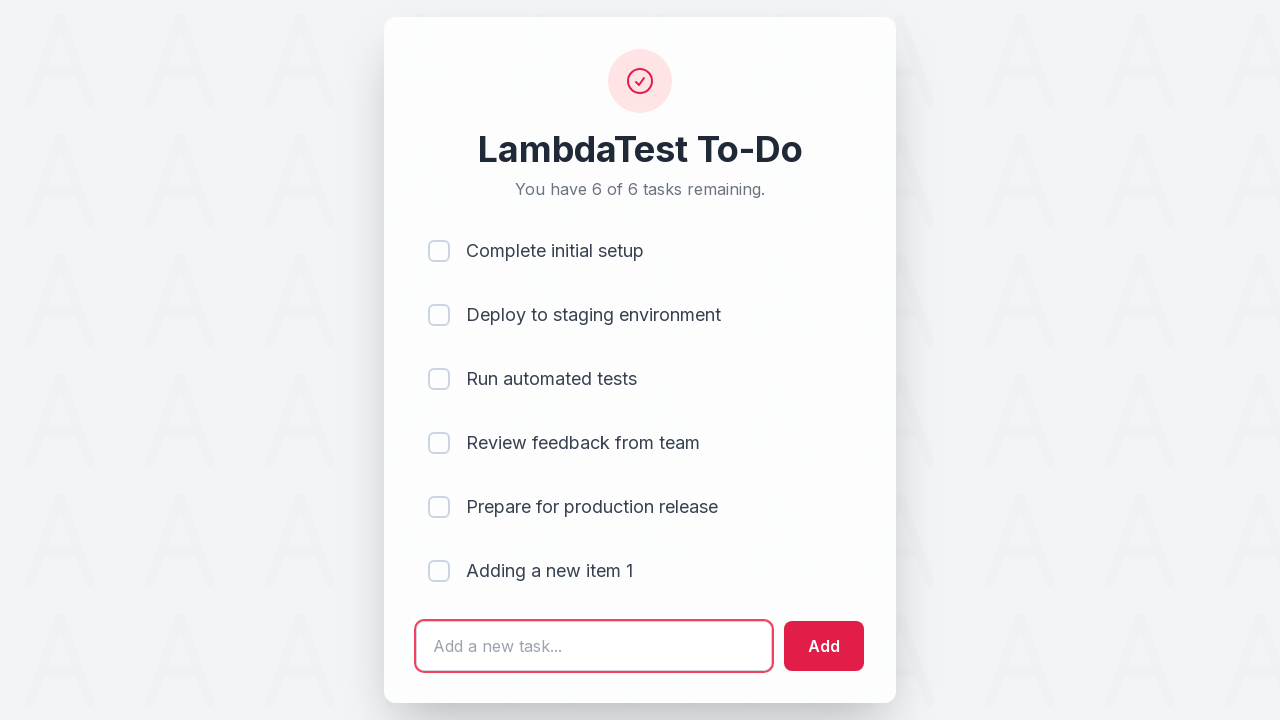

Clicked todo input field for item 2 at (594, 646) on #sampletodotext
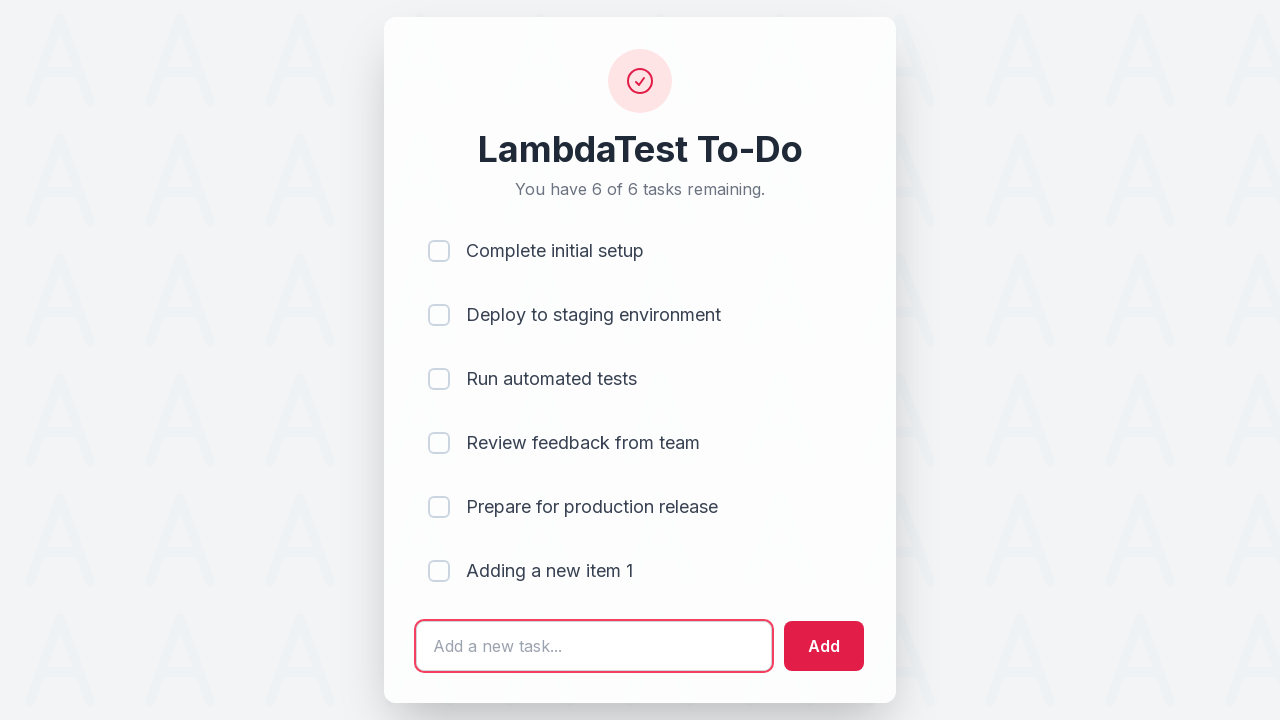

Filled input field with 'Adding a new item 2' on #sampletodotext
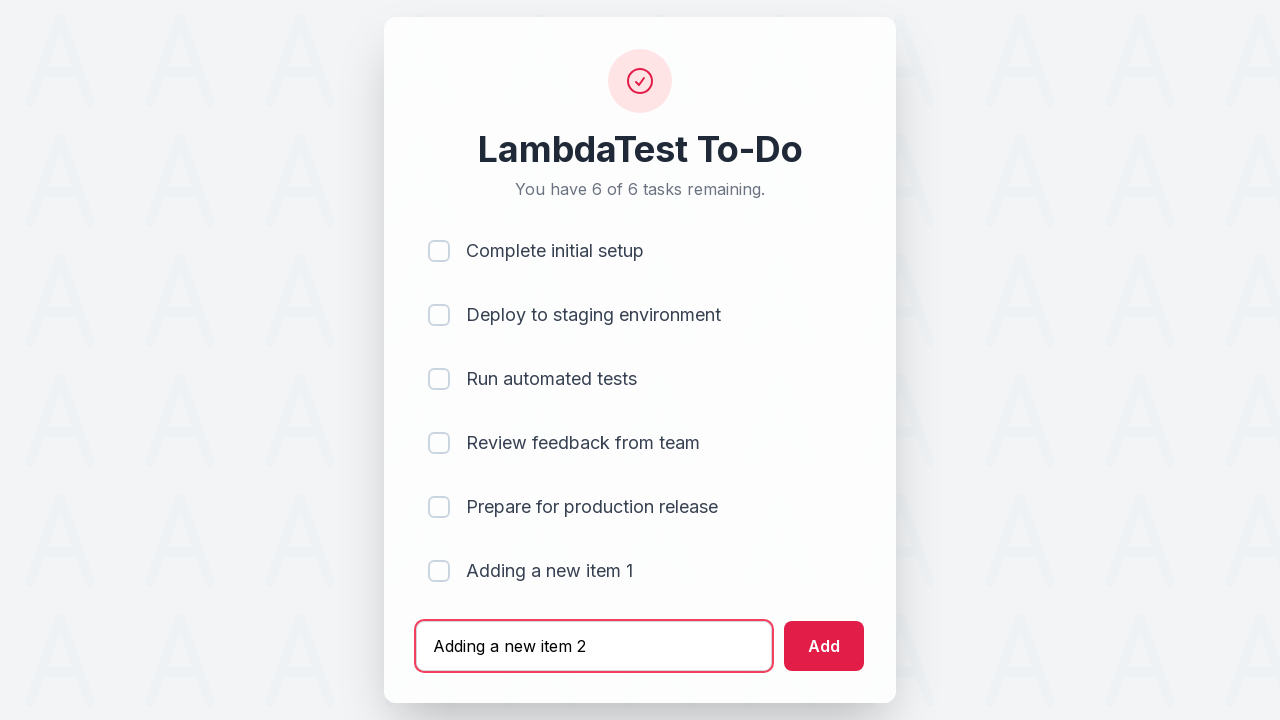

Pressed Enter to add item 2 to the list on #sampletodotext
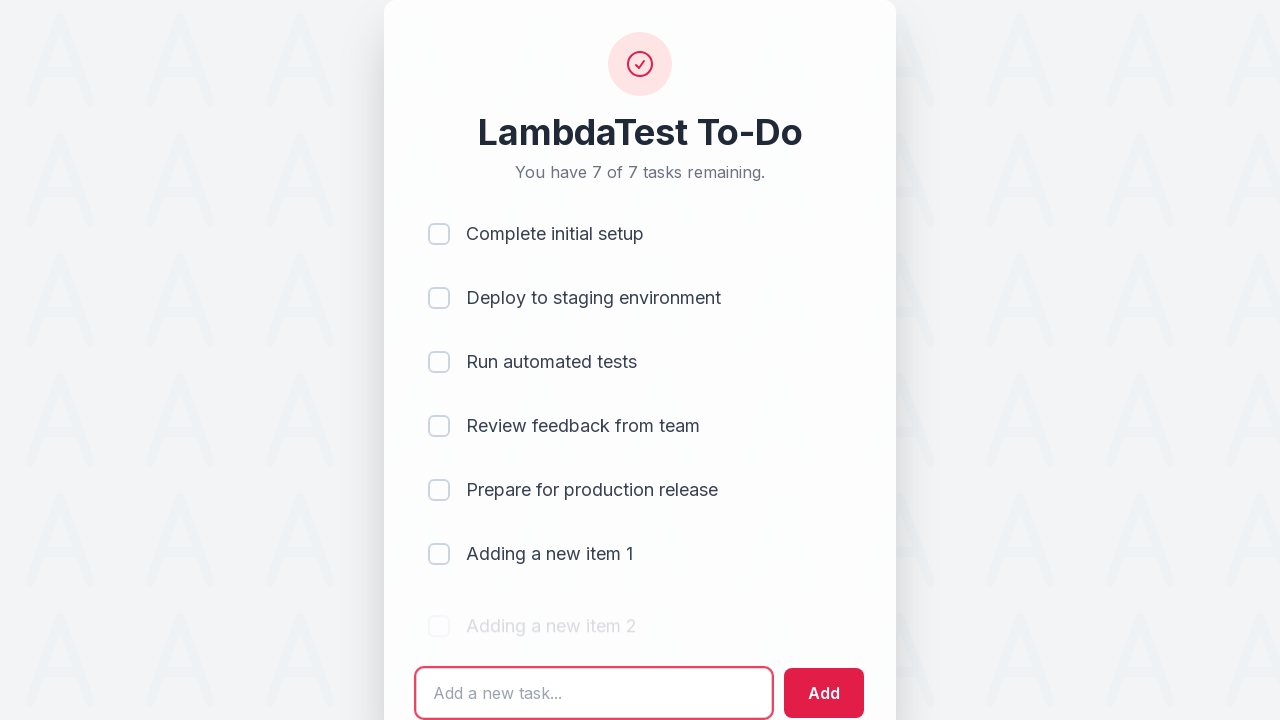

Waited 500ms for item 2 to be added
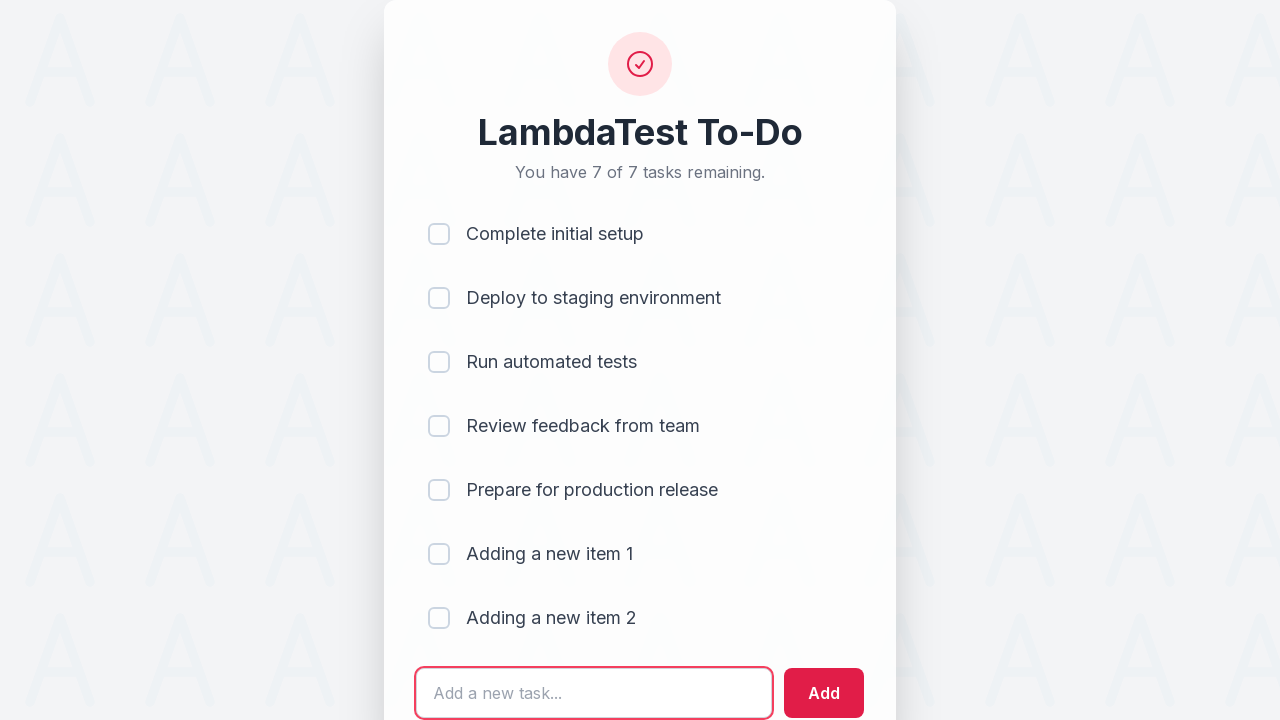

Clicked todo input field for item 3 at (594, 693) on #sampletodotext
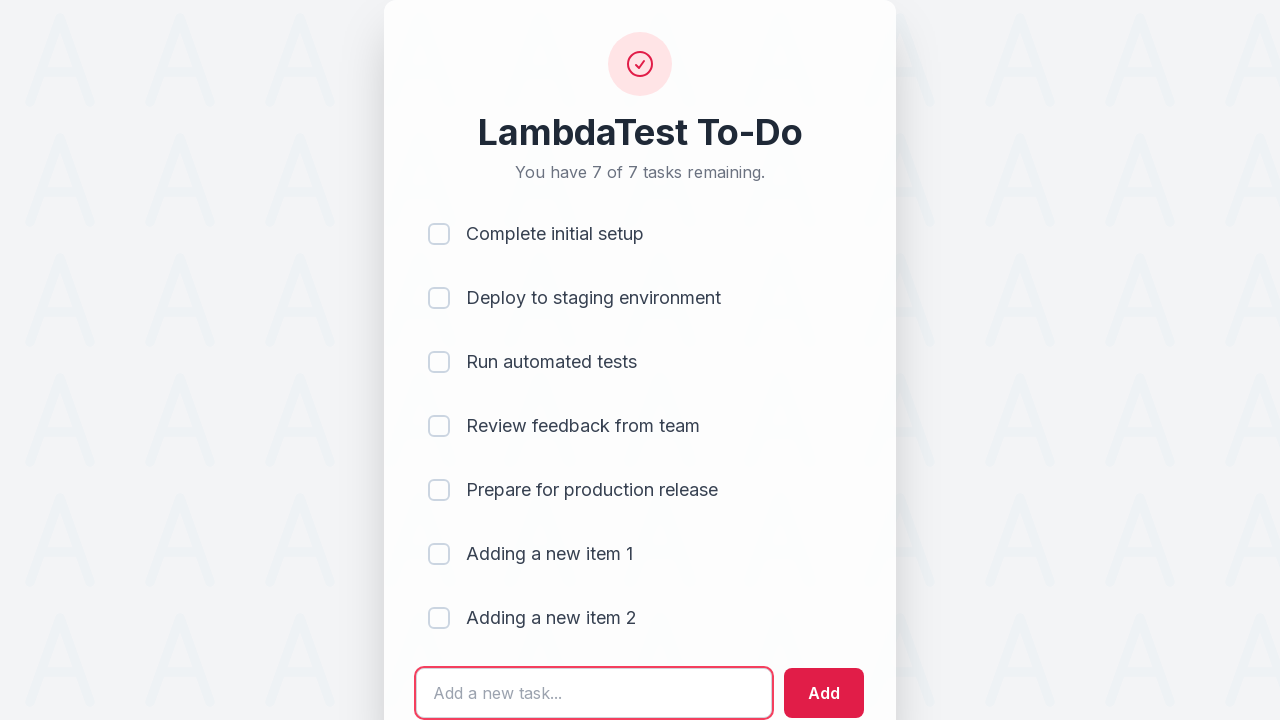

Filled input field with 'Adding a new item 3' on #sampletodotext
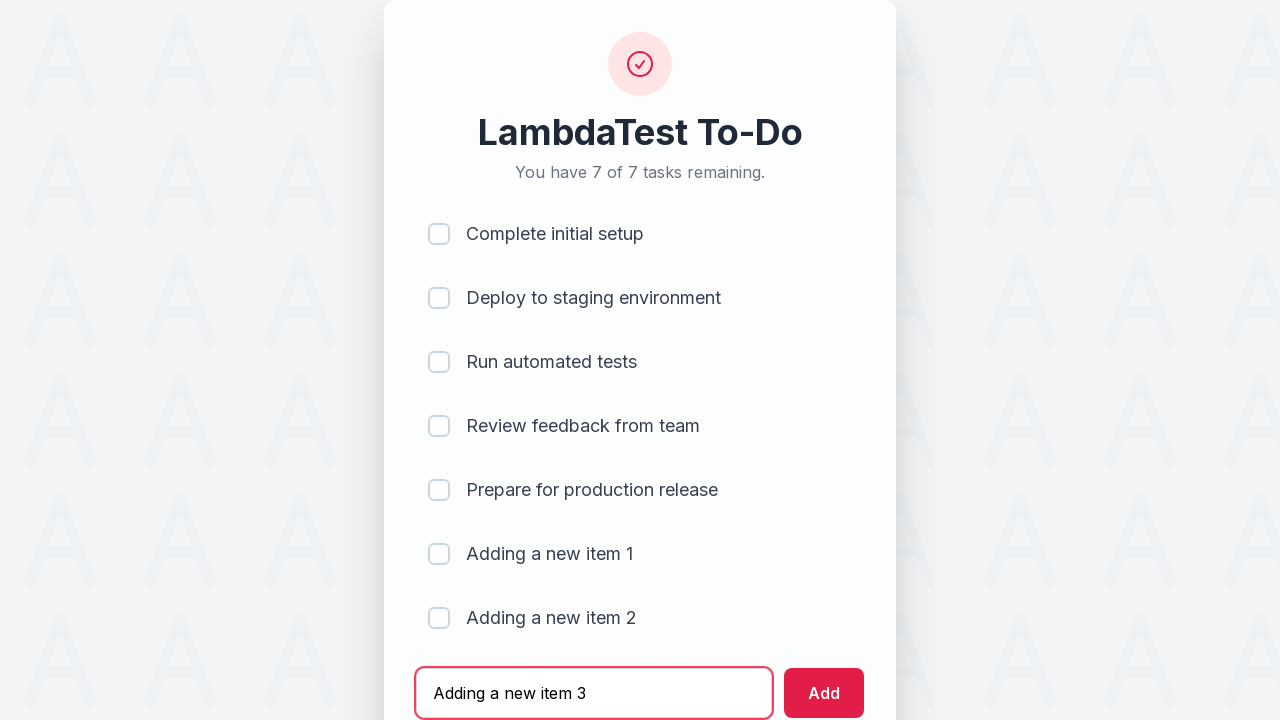

Pressed Enter to add item 3 to the list on #sampletodotext
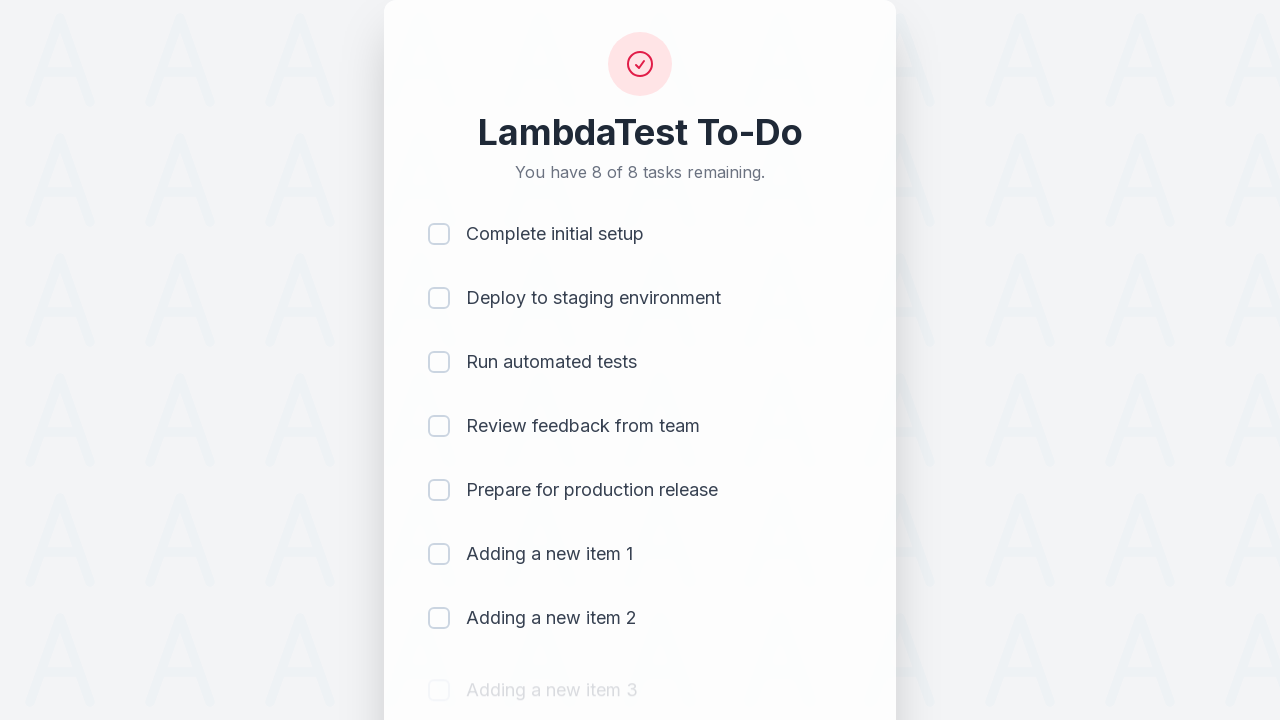

Waited 500ms for item 3 to be added
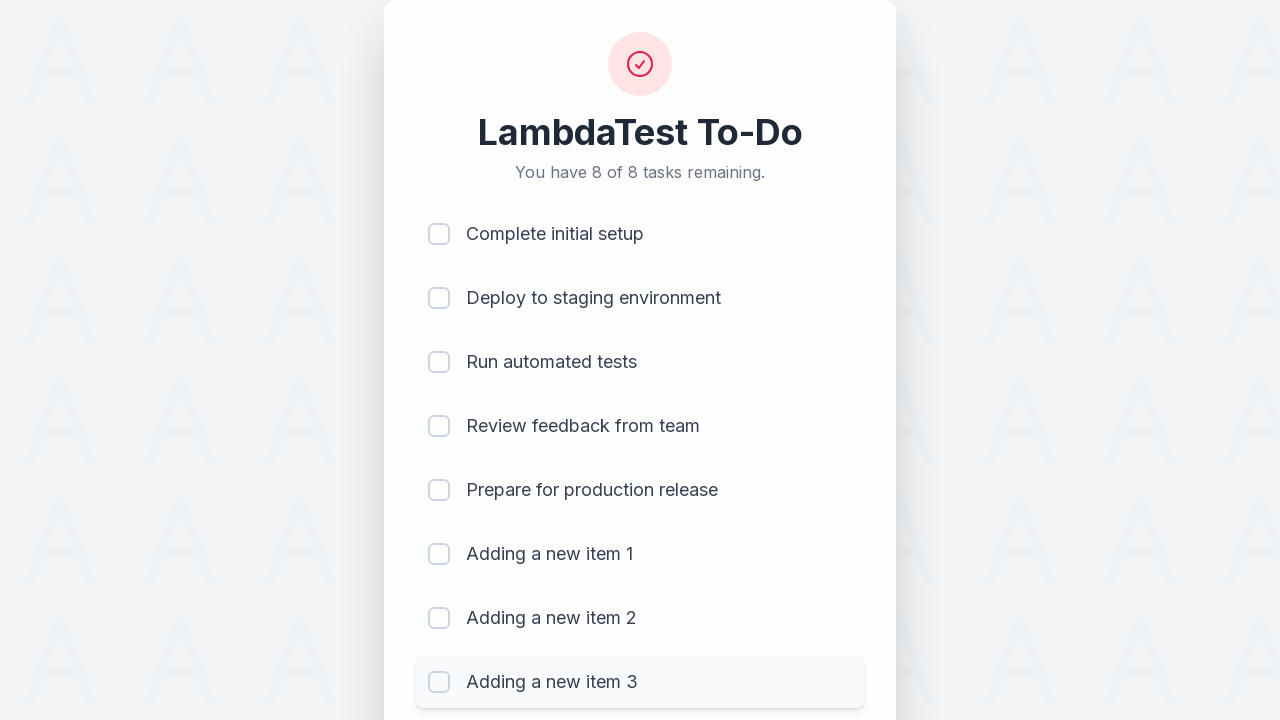

Clicked todo input field for item 4 at (594, 663) on #sampletodotext
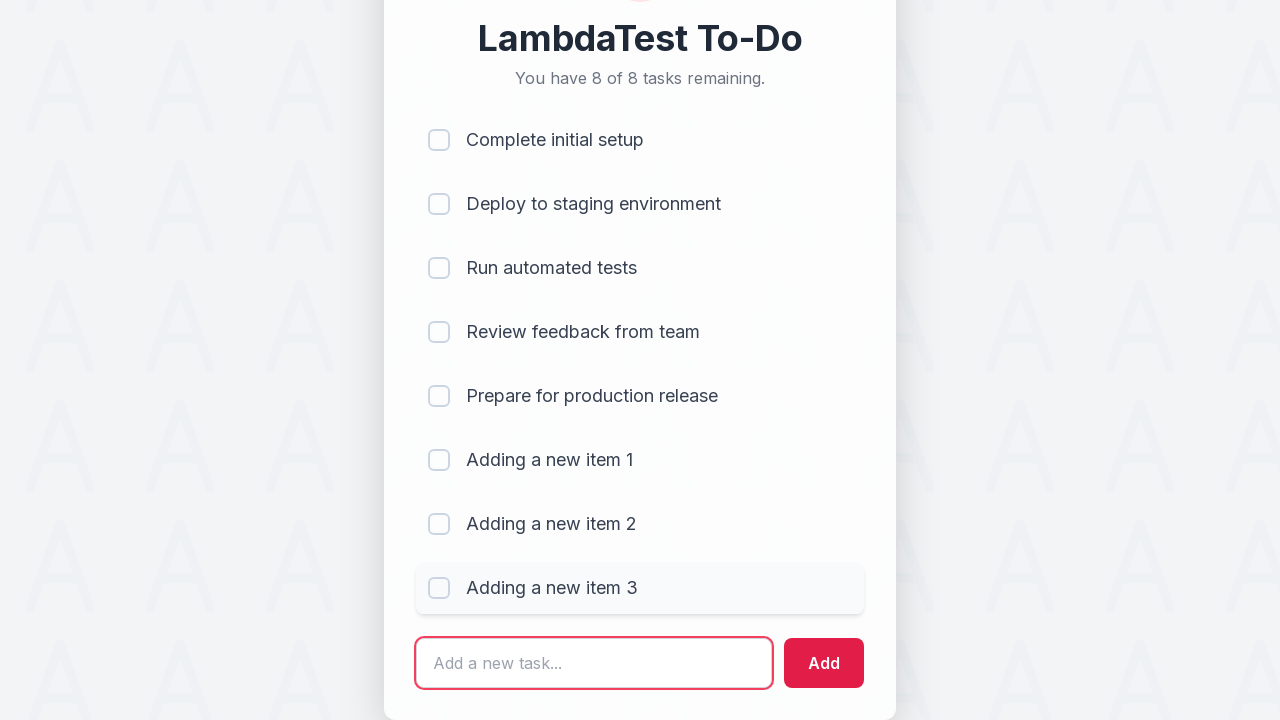

Filled input field with 'Adding a new item 4' on #sampletodotext
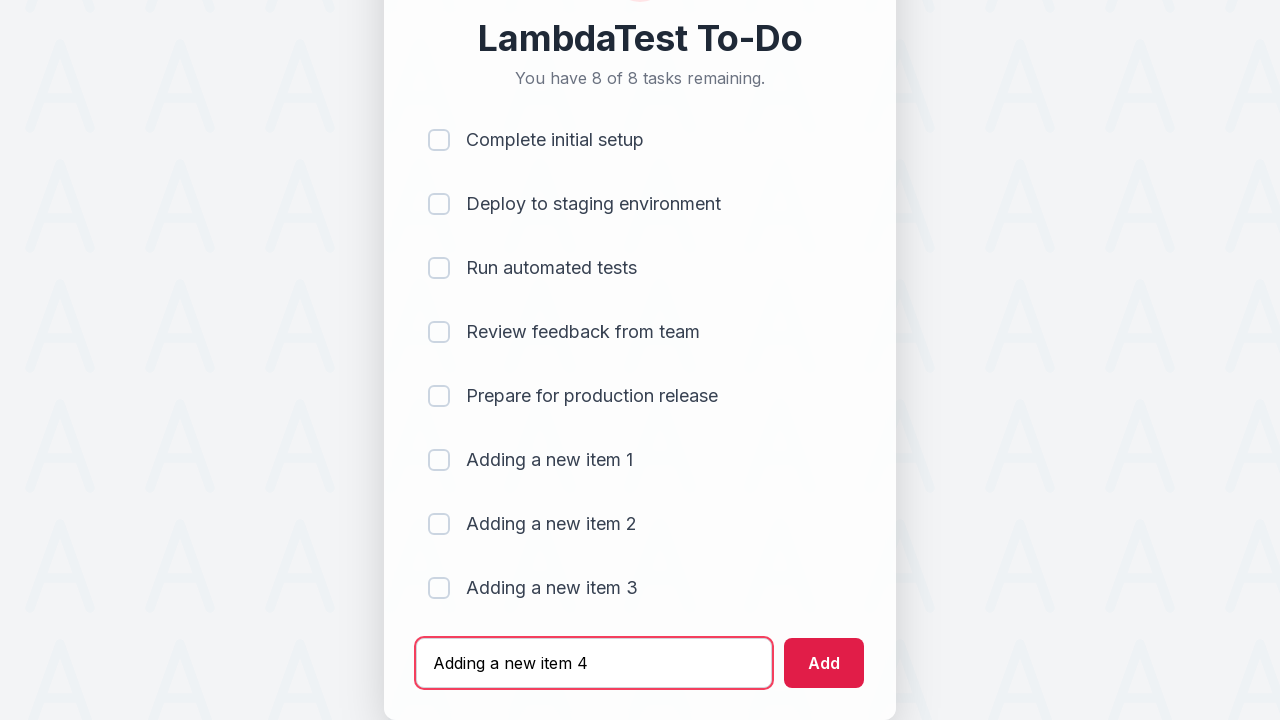

Pressed Enter to add item 4 to the list on #sampletodotext
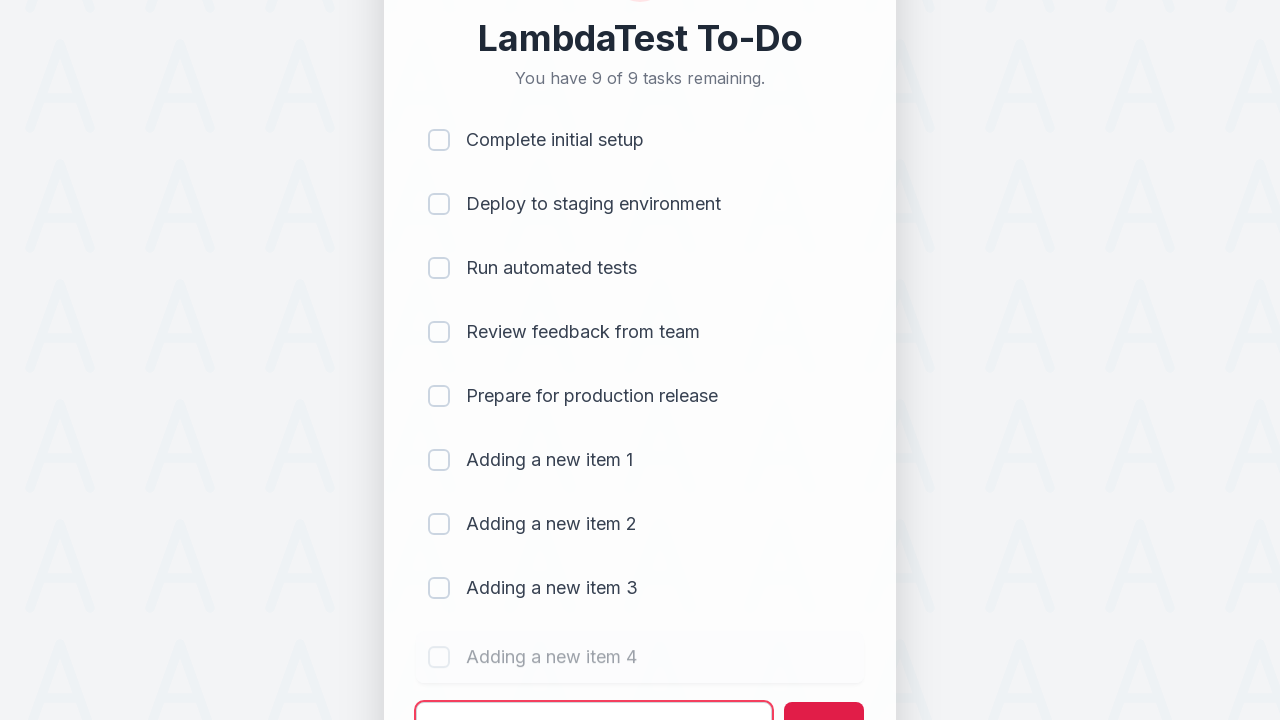

Waited 500ms for item 4 to be added
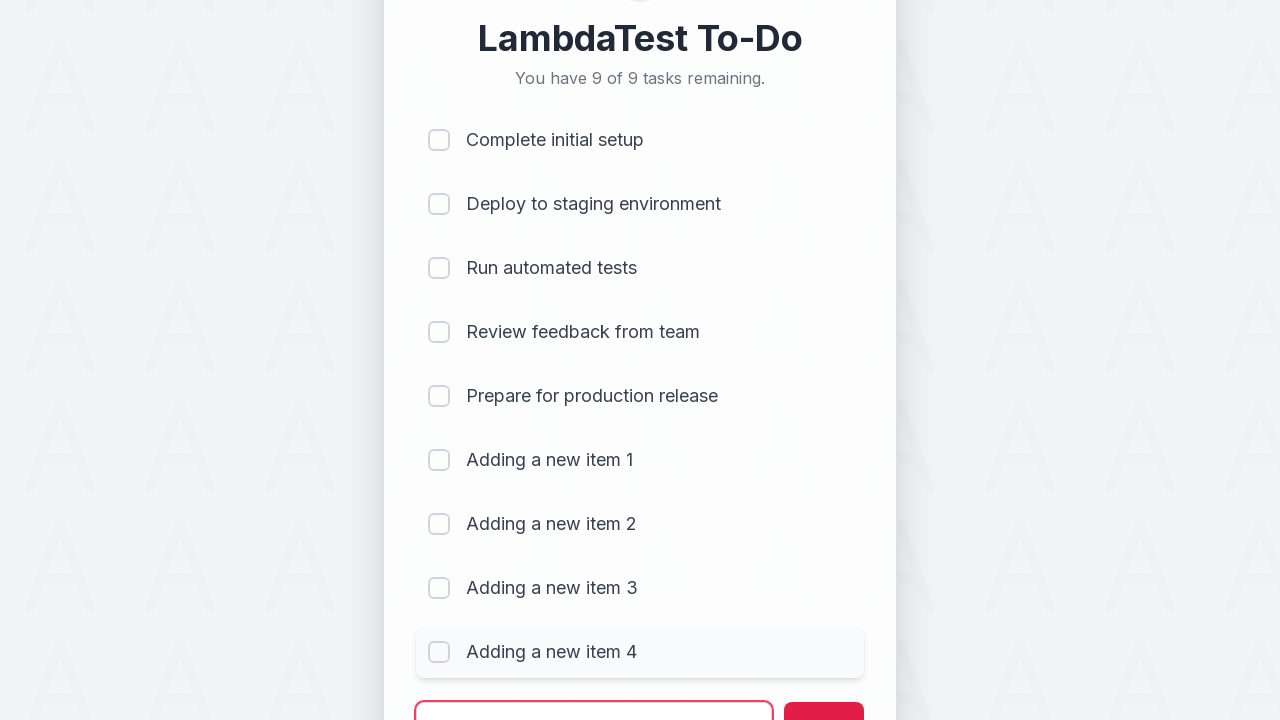

Clicked todo input field for item 5 at (594, 695) on #sampletodotext
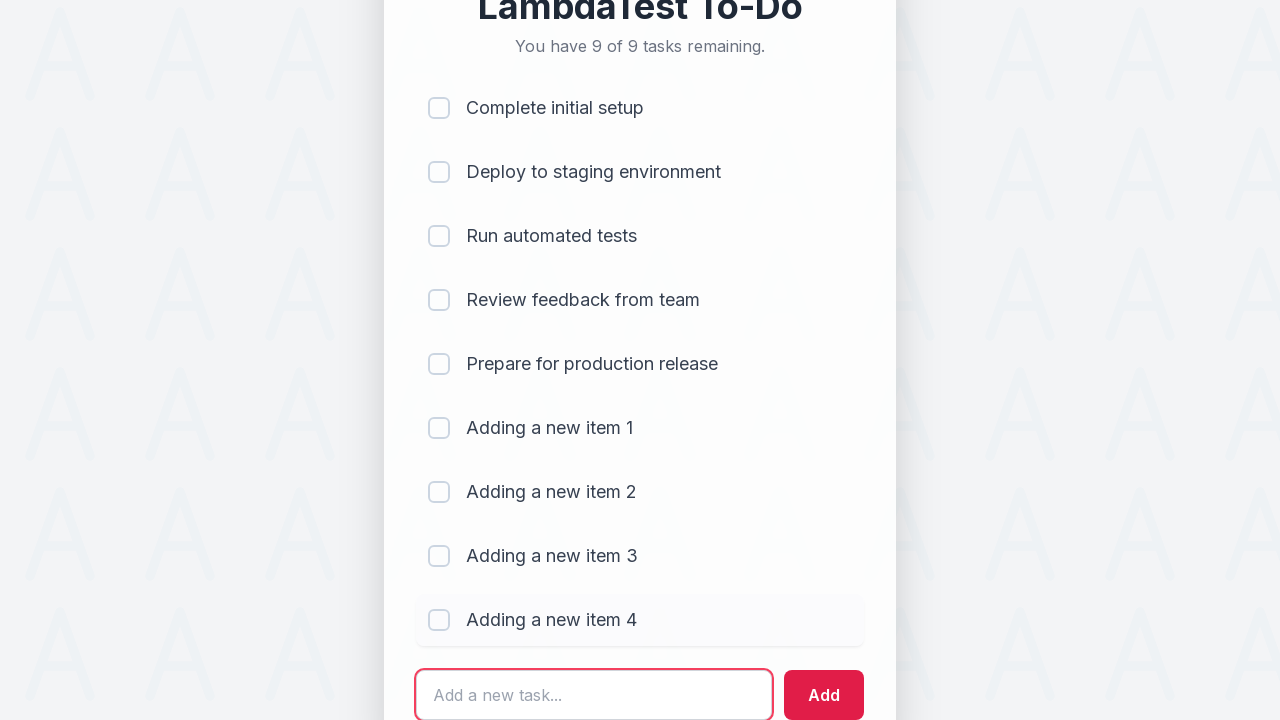

Filled input field with 'Adding a new item 5' on #sampletodotext
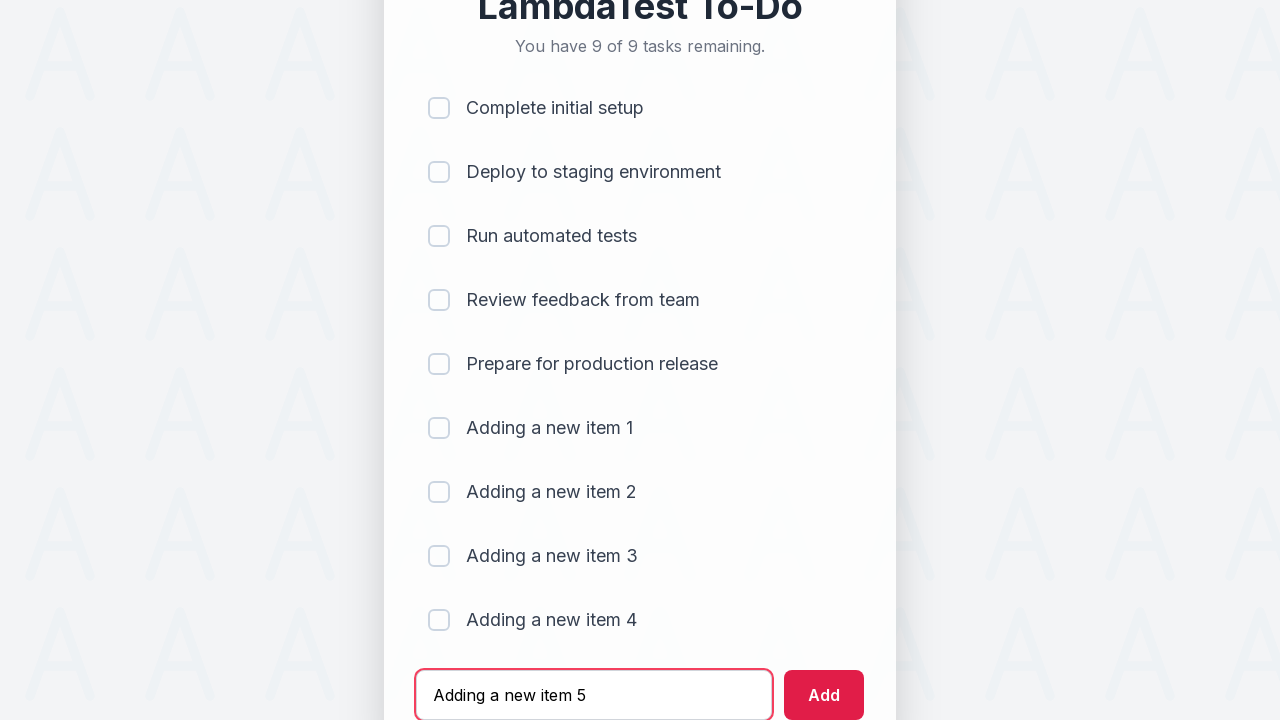

Pressed Enter to add item 5 to the list on #sampletodotext
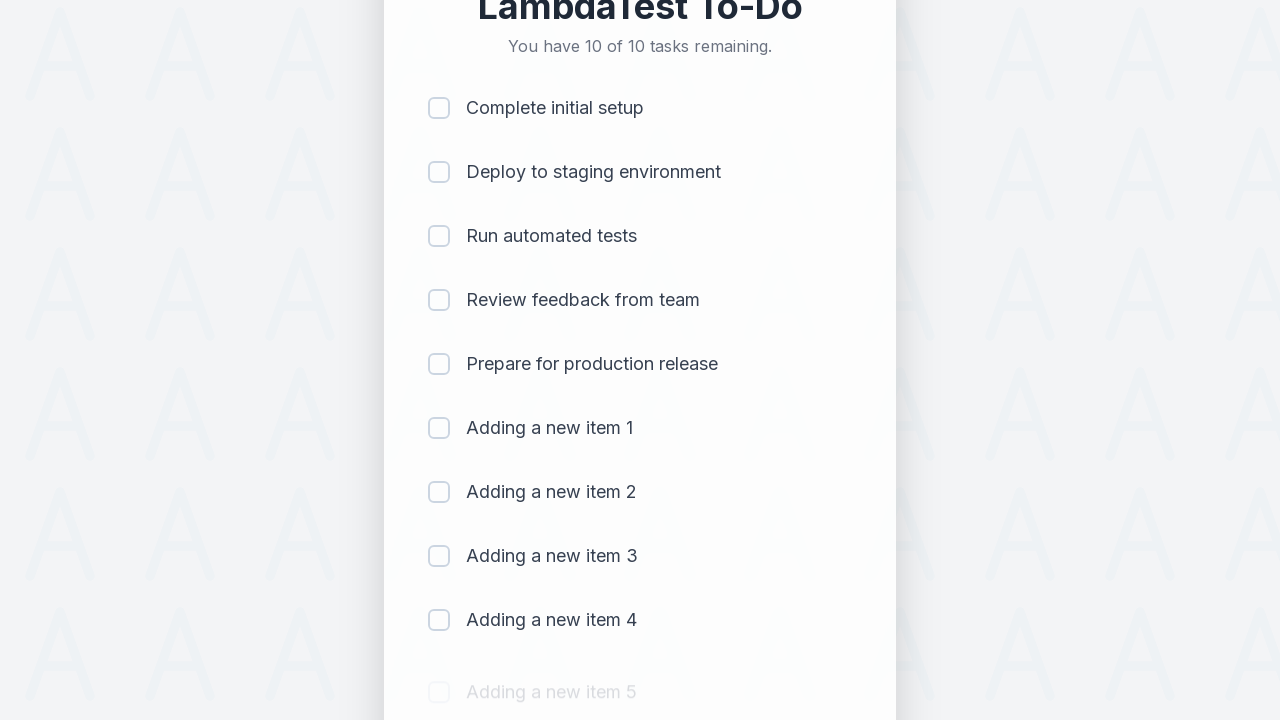

Waited 500ms for item 5 to be added
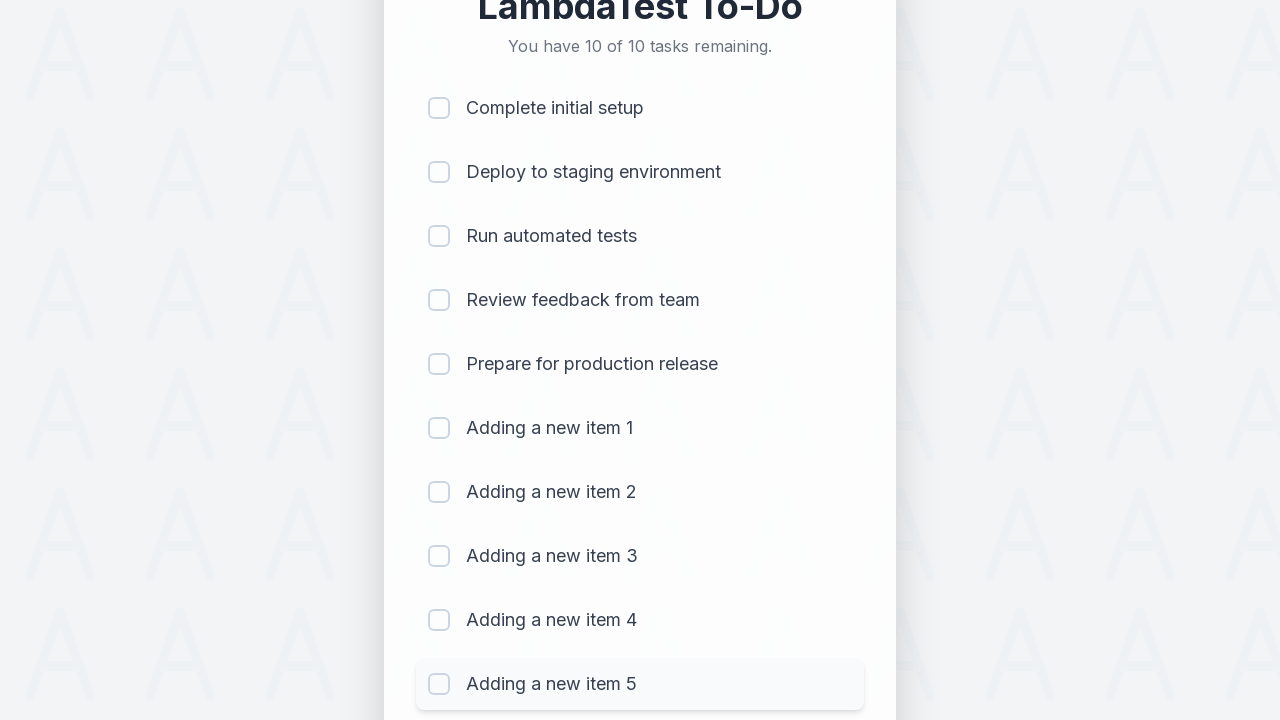

Clicked checkbox for item 1 to mark as complete at (439, 108) on (//input[@type='checkbox'])[1]
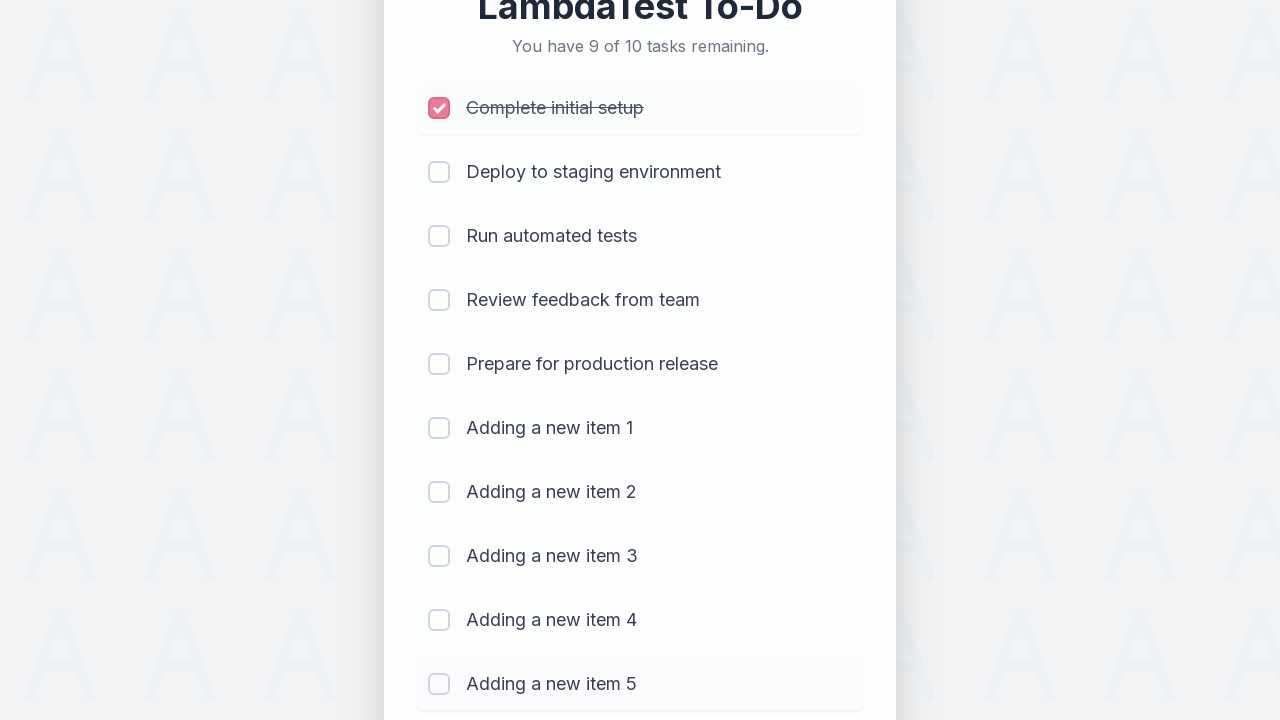

Waited 300ms after marking item 1 as complete
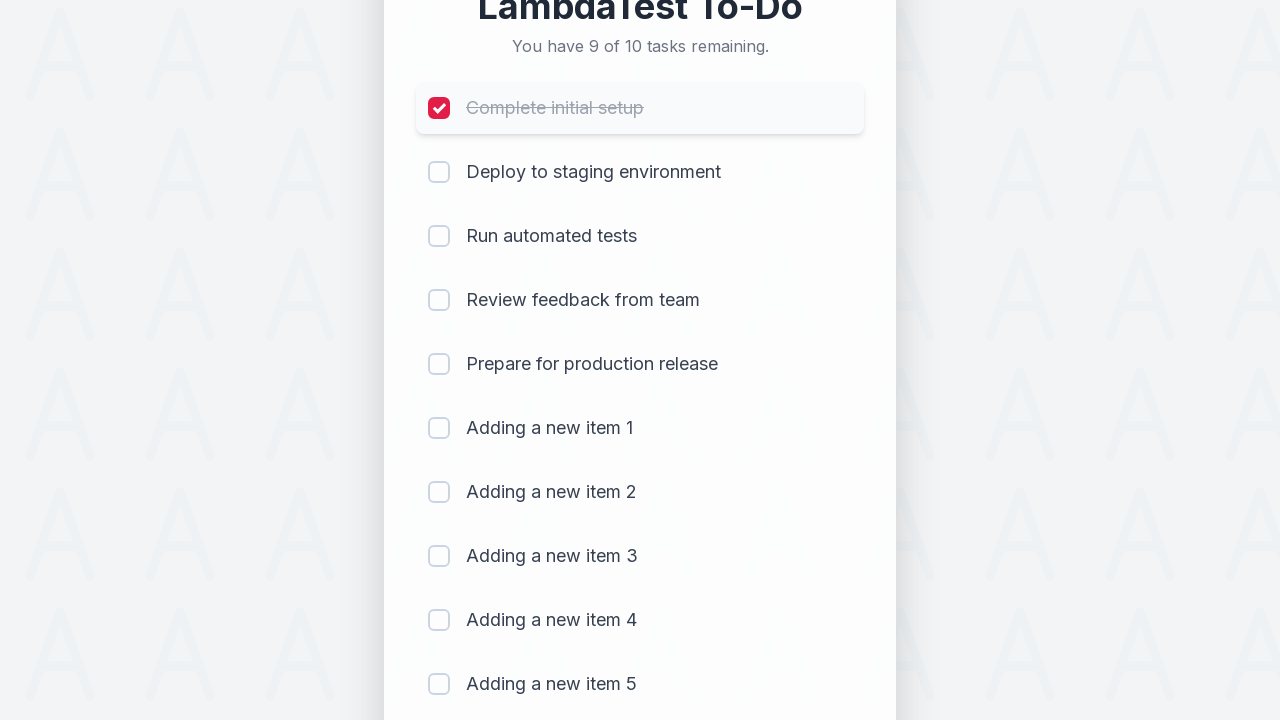

Clicked checkbox for item 2 to mark as complete at (439, 172) on (//input[@type='checkbox'])[2]
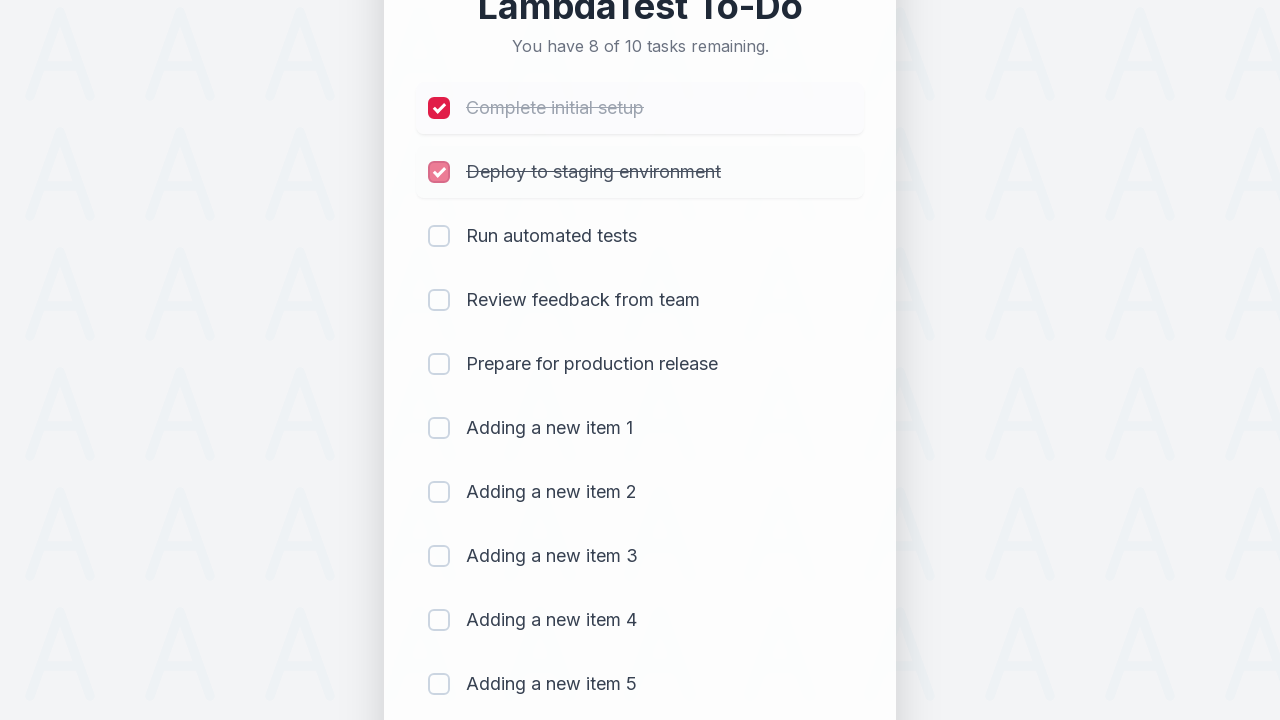

Waited 300ms after marking item 2 as complete
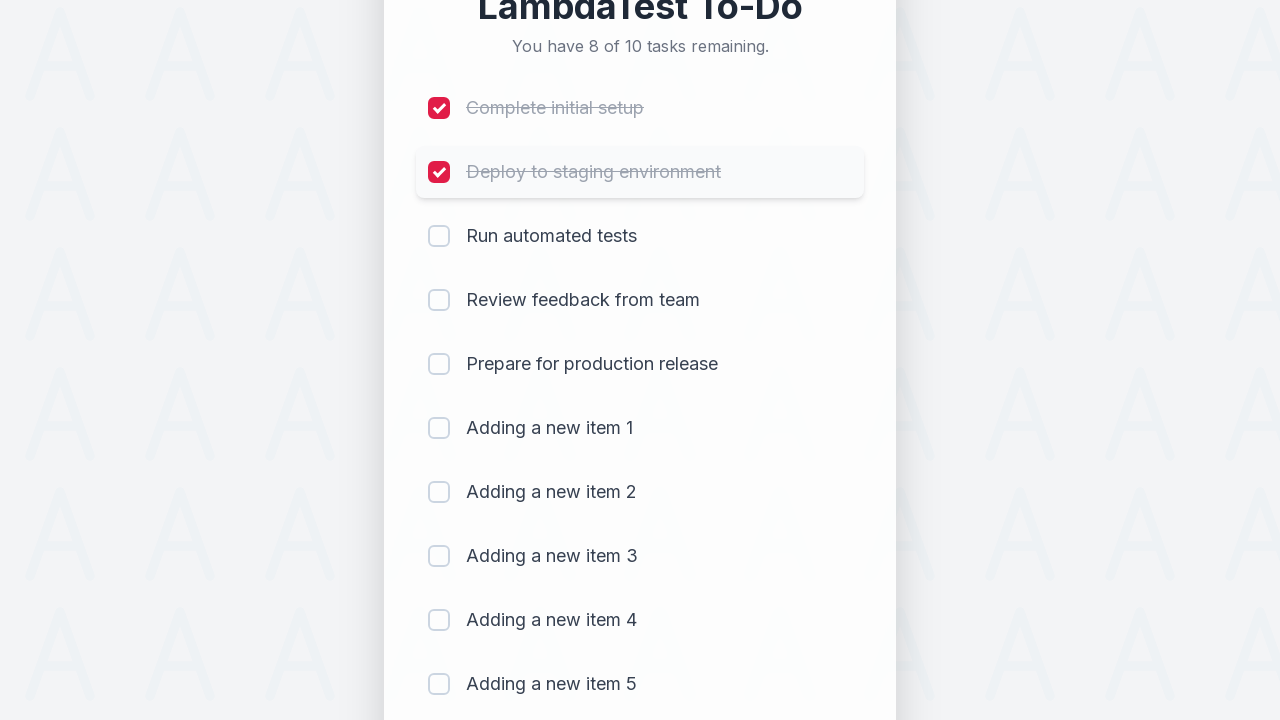

Clicked checkbox for item 3 to mark as complete at (439, 236) on (//input[@type='checkbox'])[3]
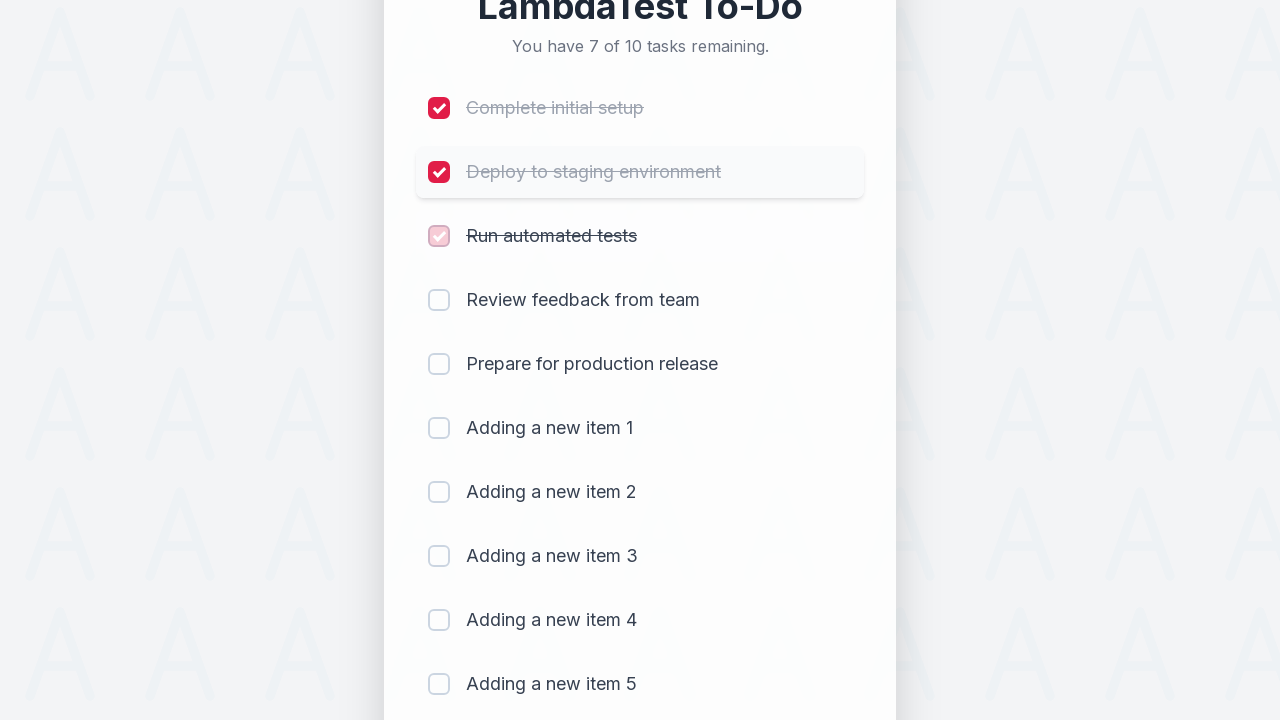

Waited 300ms after marking item 3 as complete
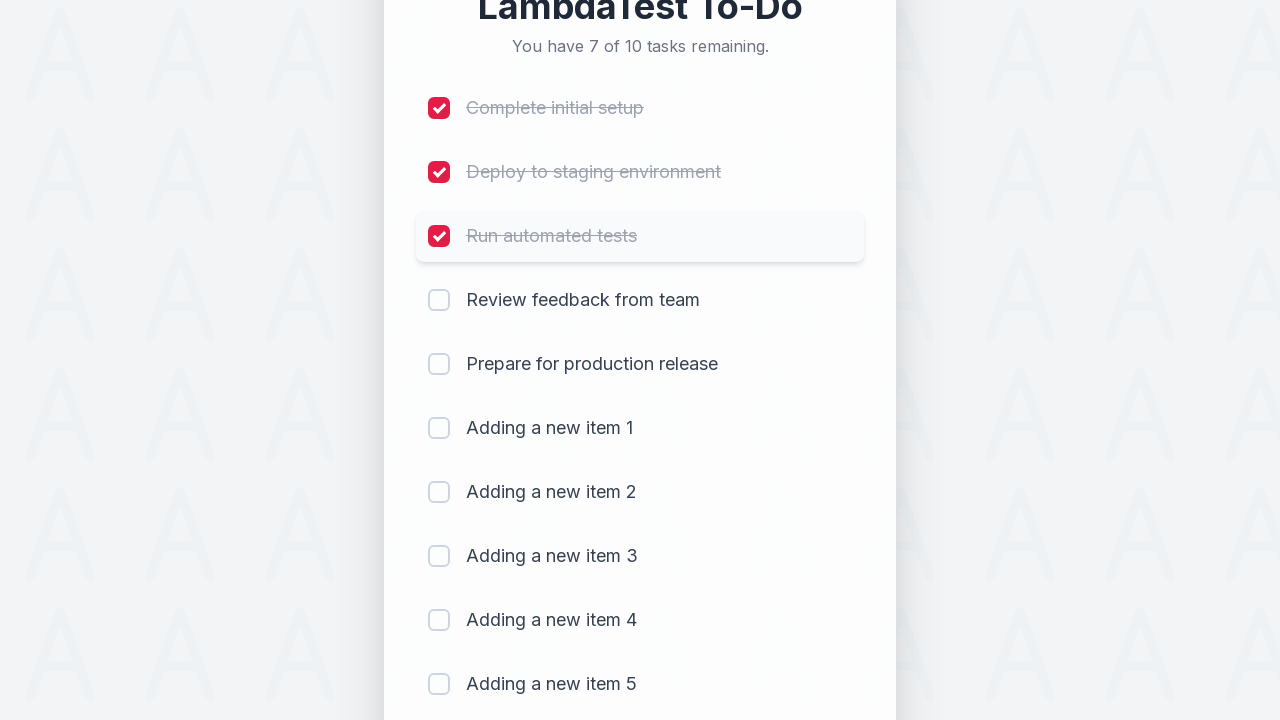

Clicked checkbox for item 4 to mark as complete at (439, 300) on (//input[@type='checkbox'])[4]
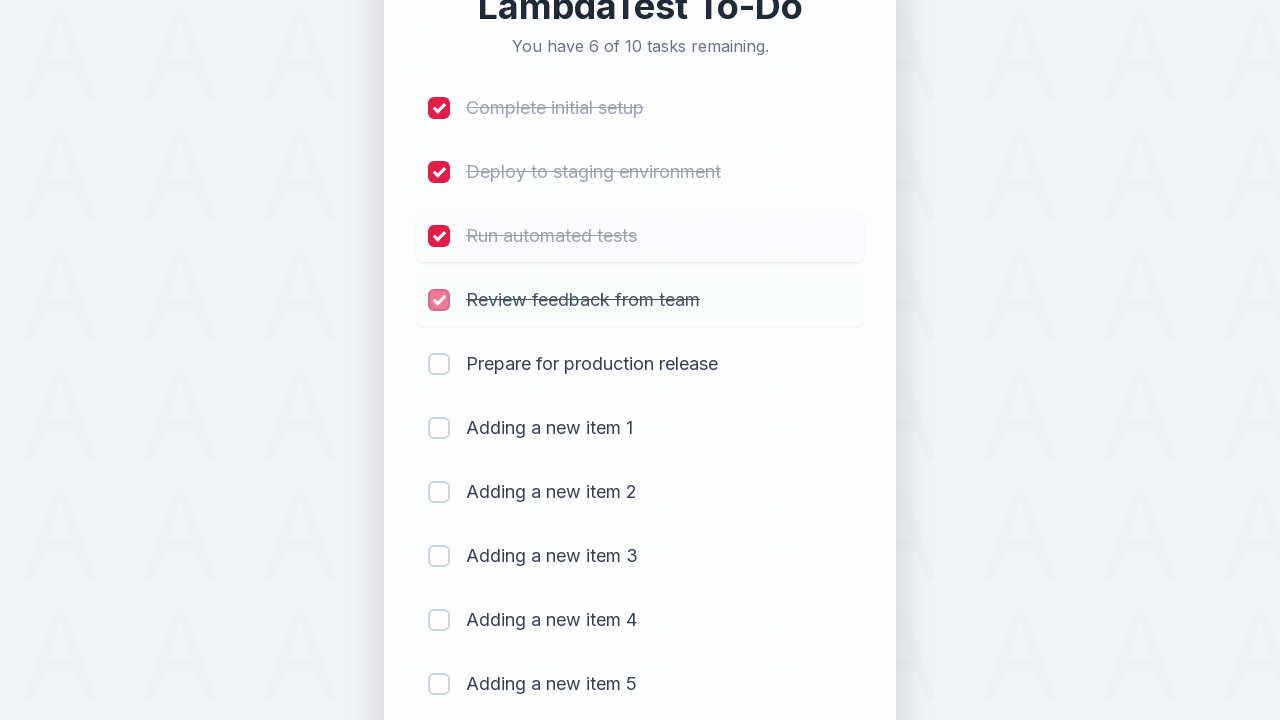

Waited 300ms after marking item 4 as complete
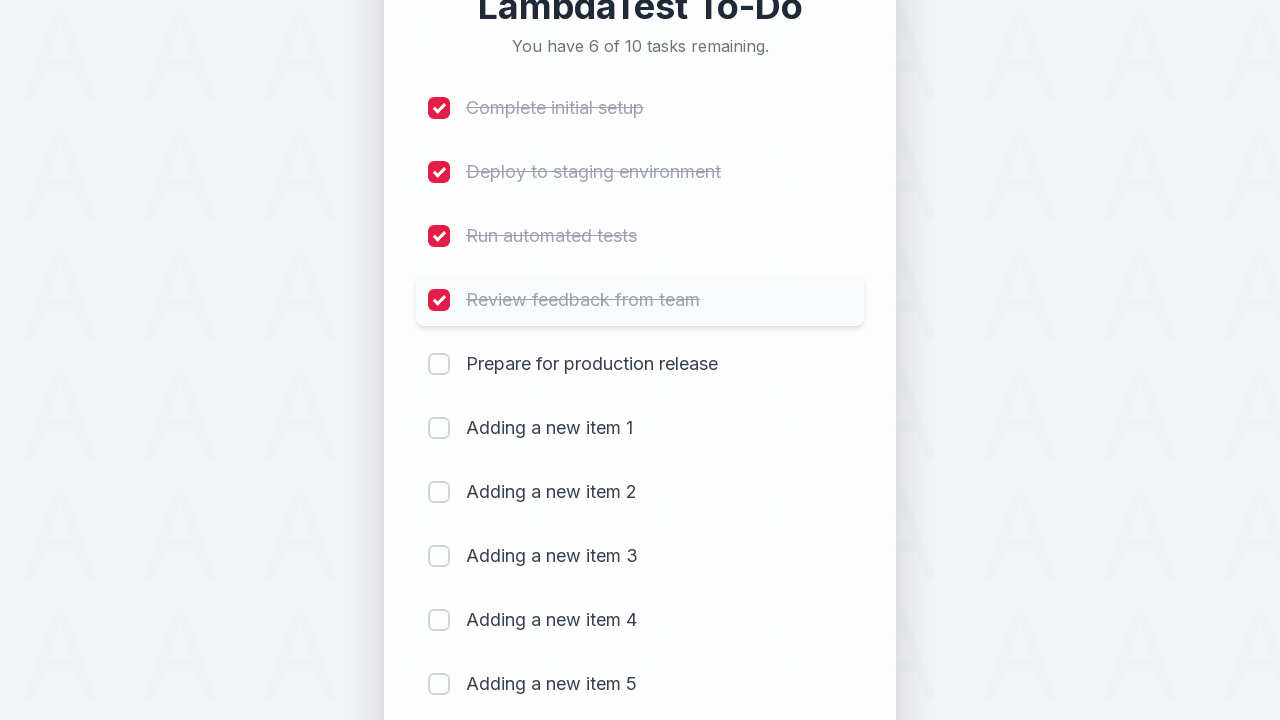

Clicked checkbox for item 5 to mark as complete at (439, 364) on (//input[@type='checkbox'])[5]
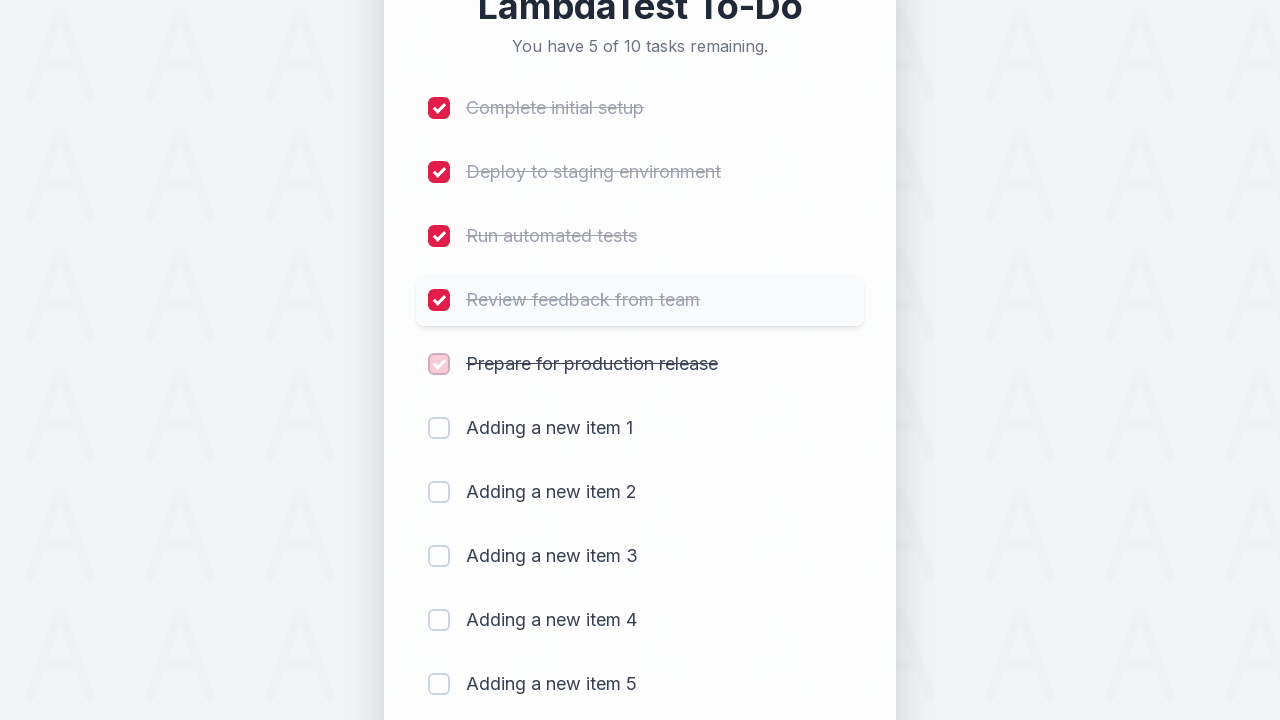

Waited 300ms after marking item 5 as complete
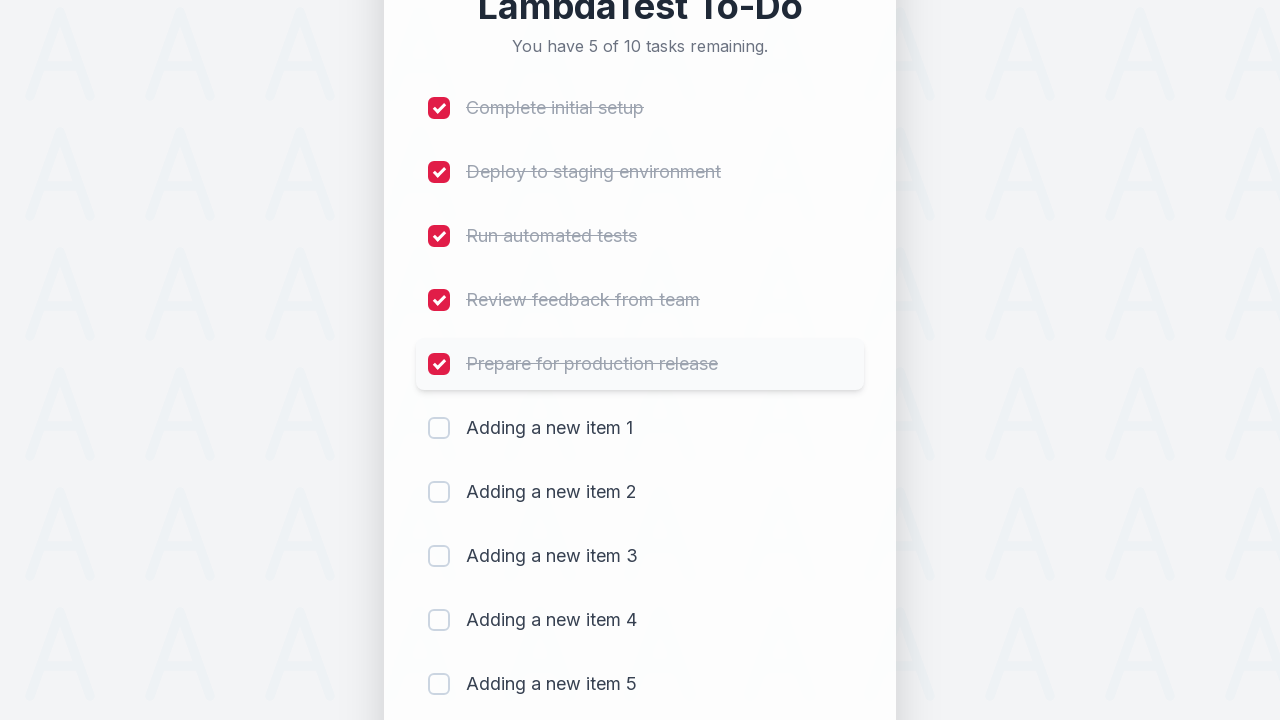

Clicked checkbox for item 6 to mark as complete at (439, 428) on (//input[@type='checkbox'])[6]
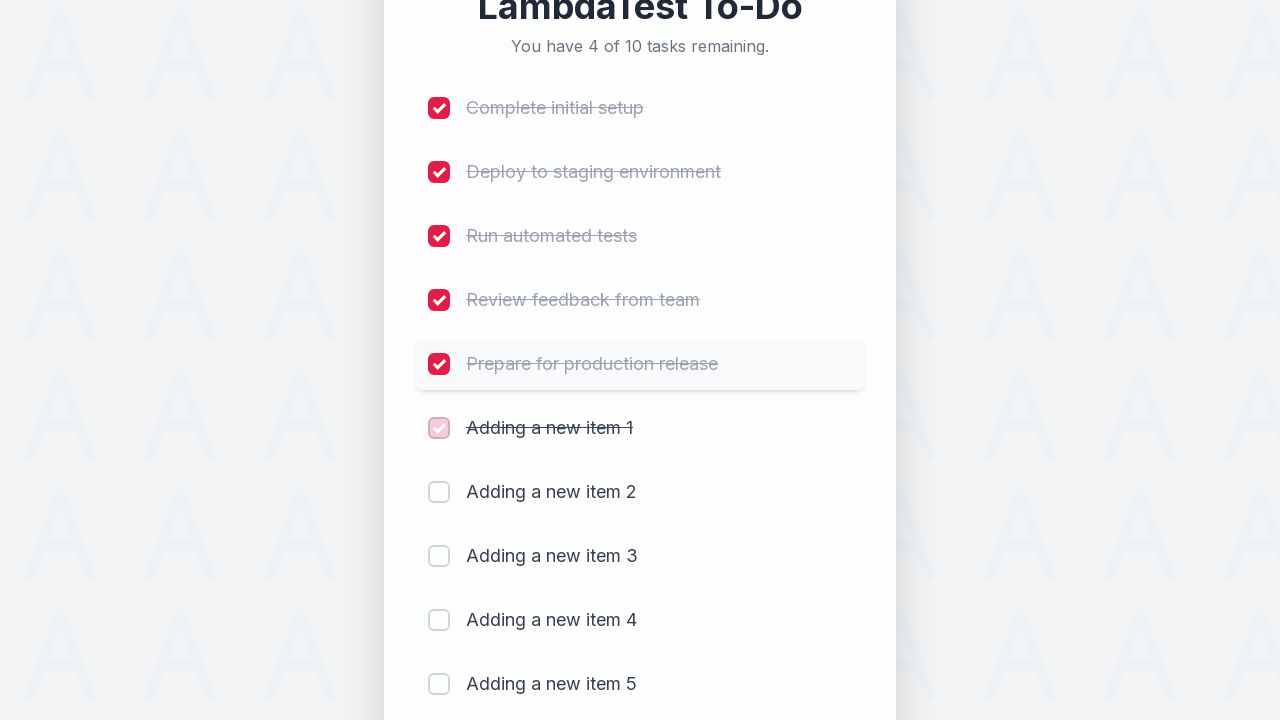

Waited 300ms after marking item 6 as complete
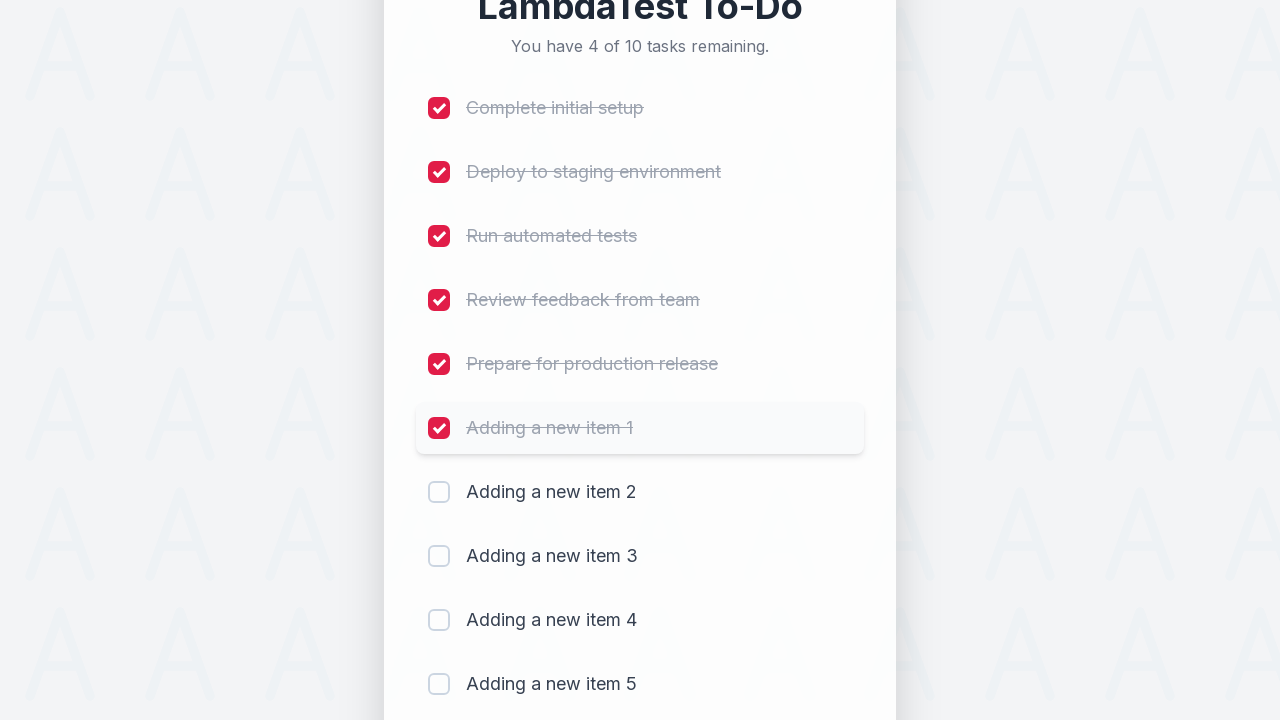

Clicked checkbox for item 7 to mark as complete at (439, 492) on (//input[@type='checkbox'])[7]
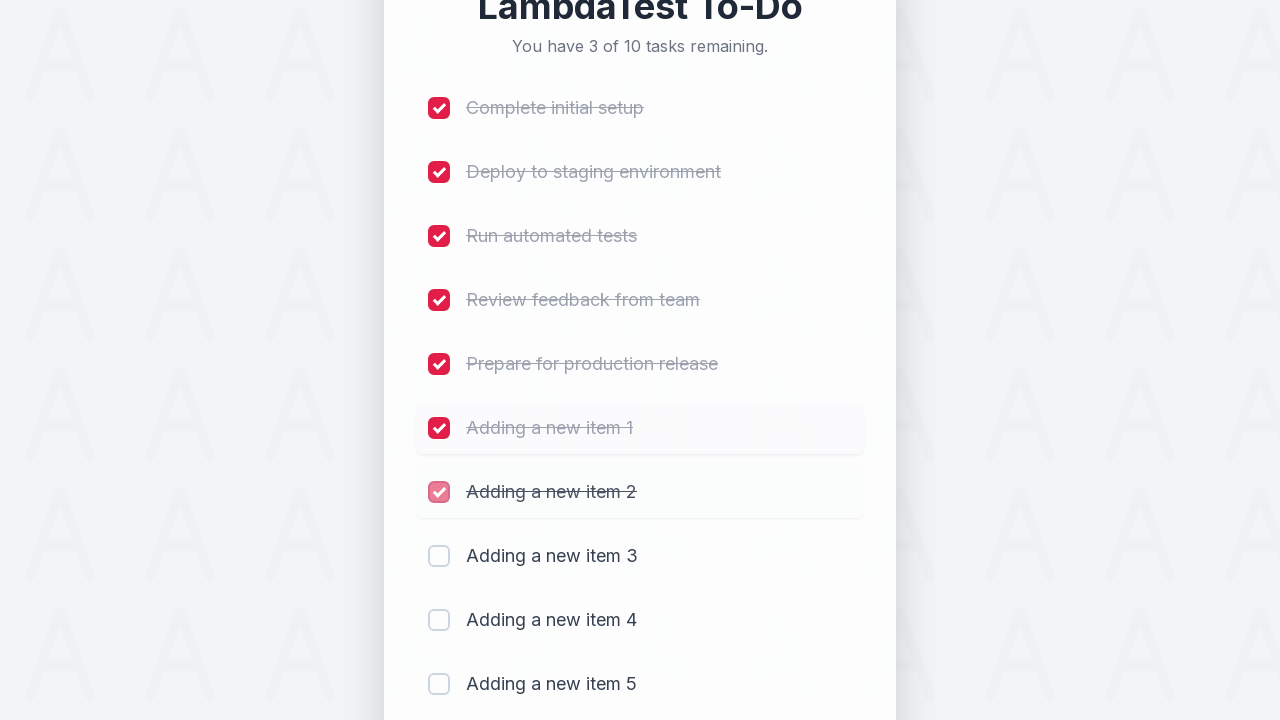

Waited 300ms after marking item 7 as complete
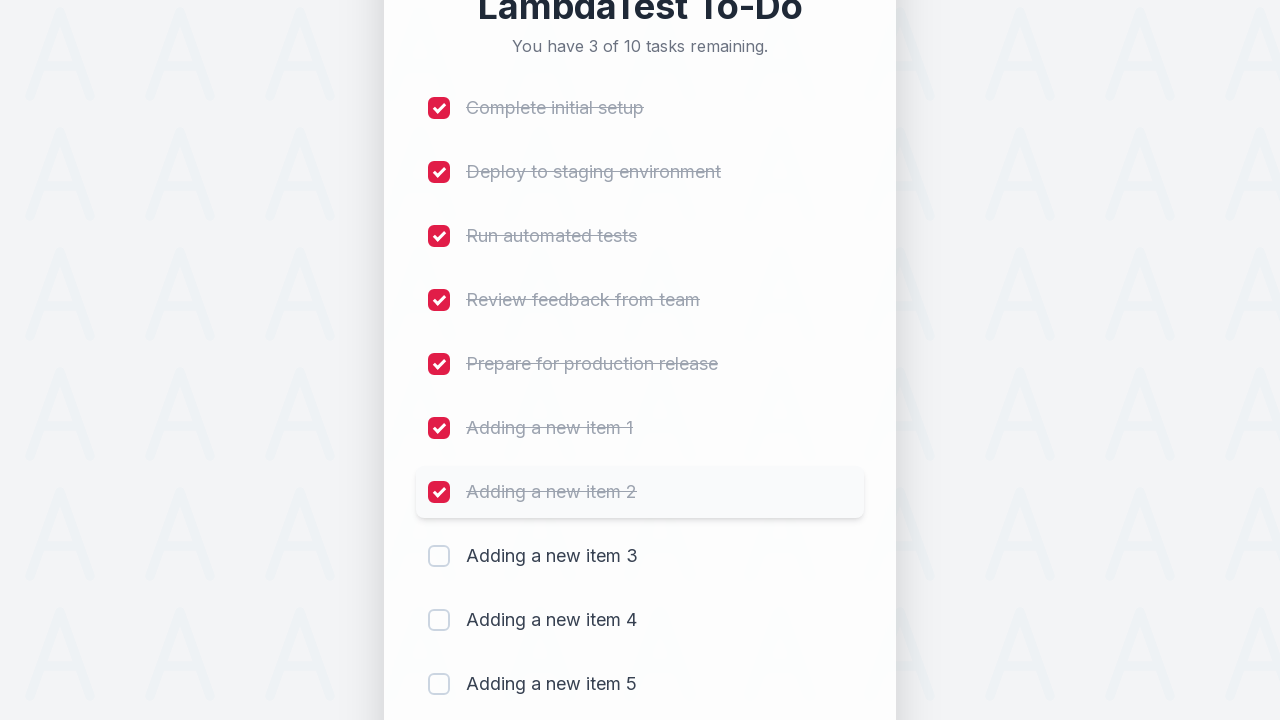

Clicked checkbox for item 8 to mark as complete at (439, 556) on (//input[@type='checkbox'])[8]
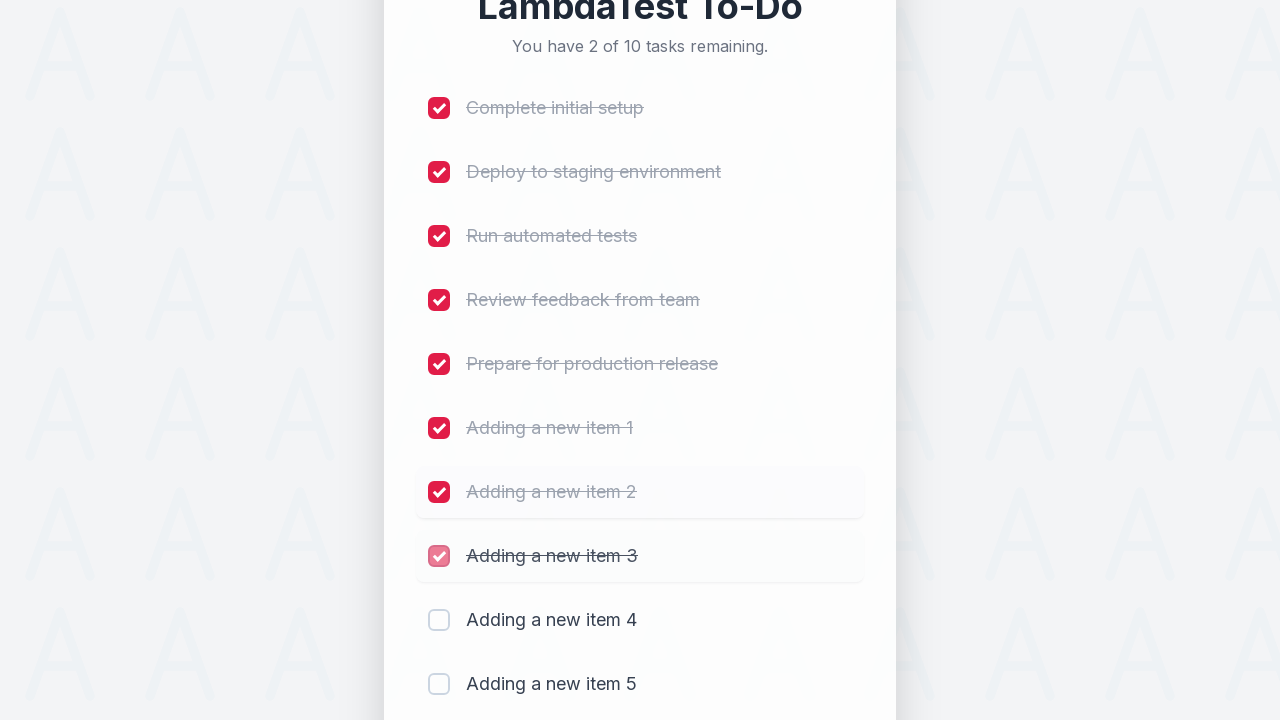

Waited 300ms after marking item 8 as complete
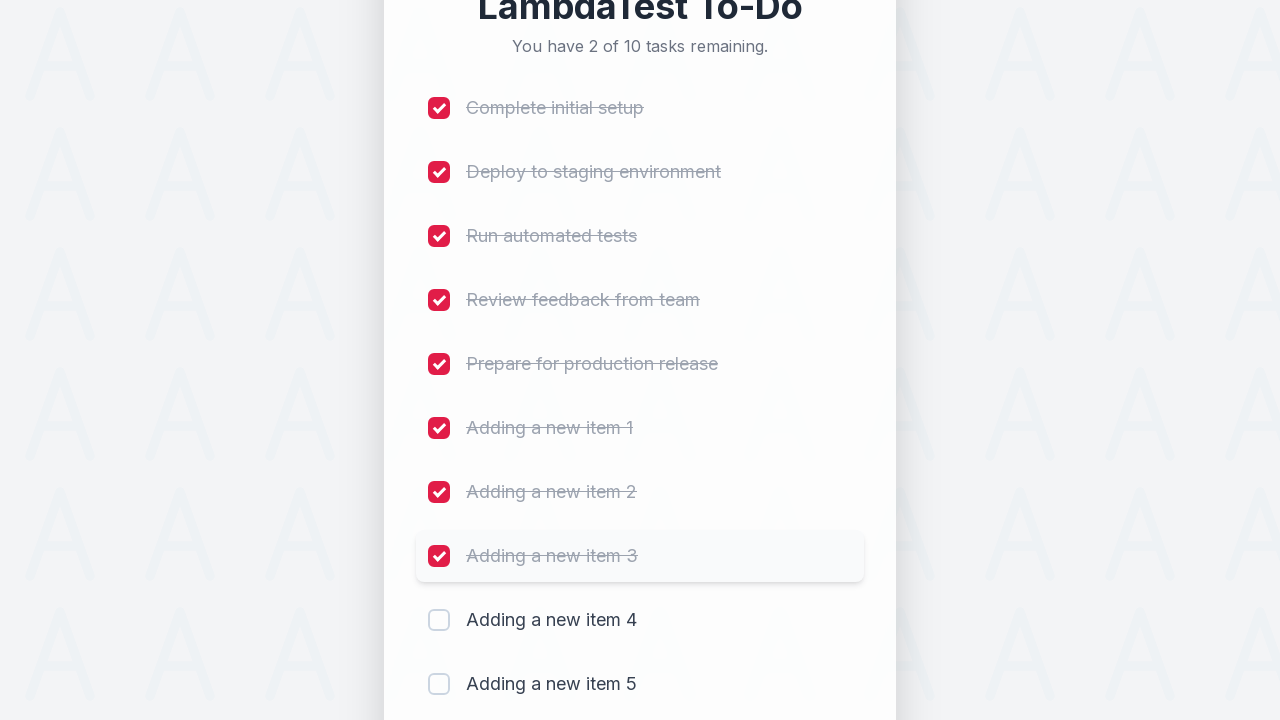

Clicked checkbox for item 9 to mark as complete at (439, 620) on (//input[@type='checkbox'])[9]
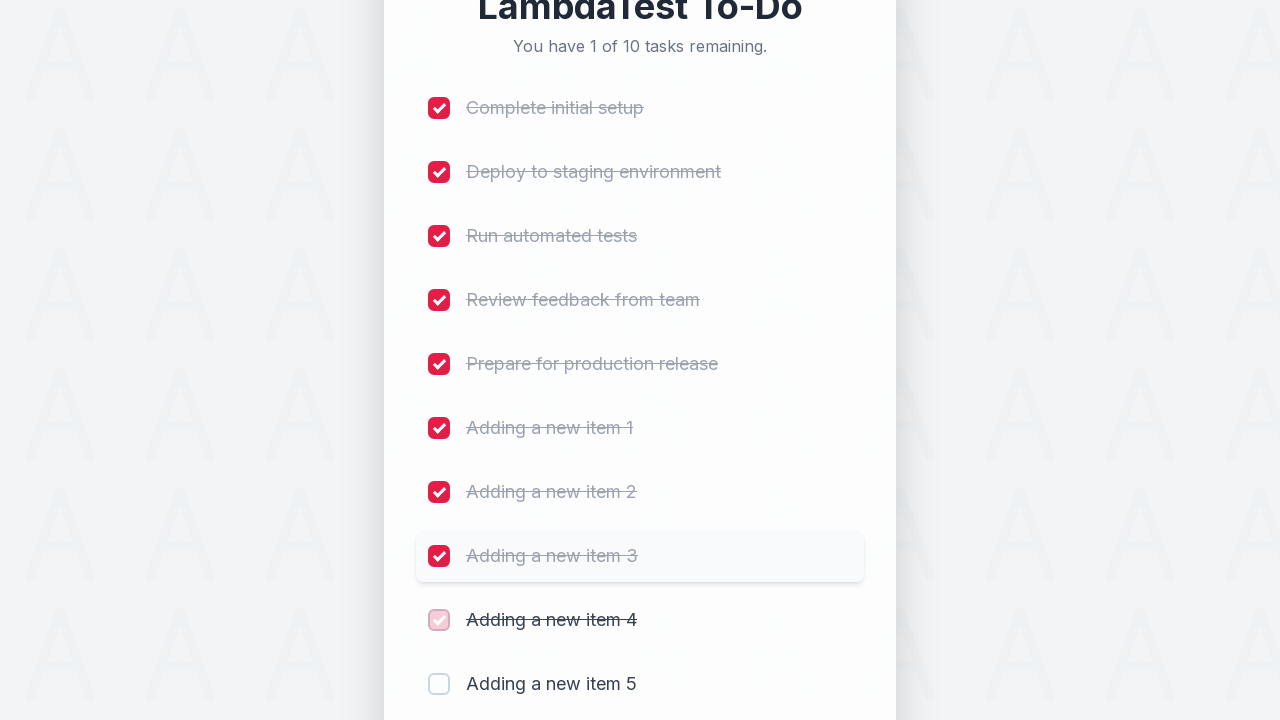

Waited 300ms after marking item 9 as complete
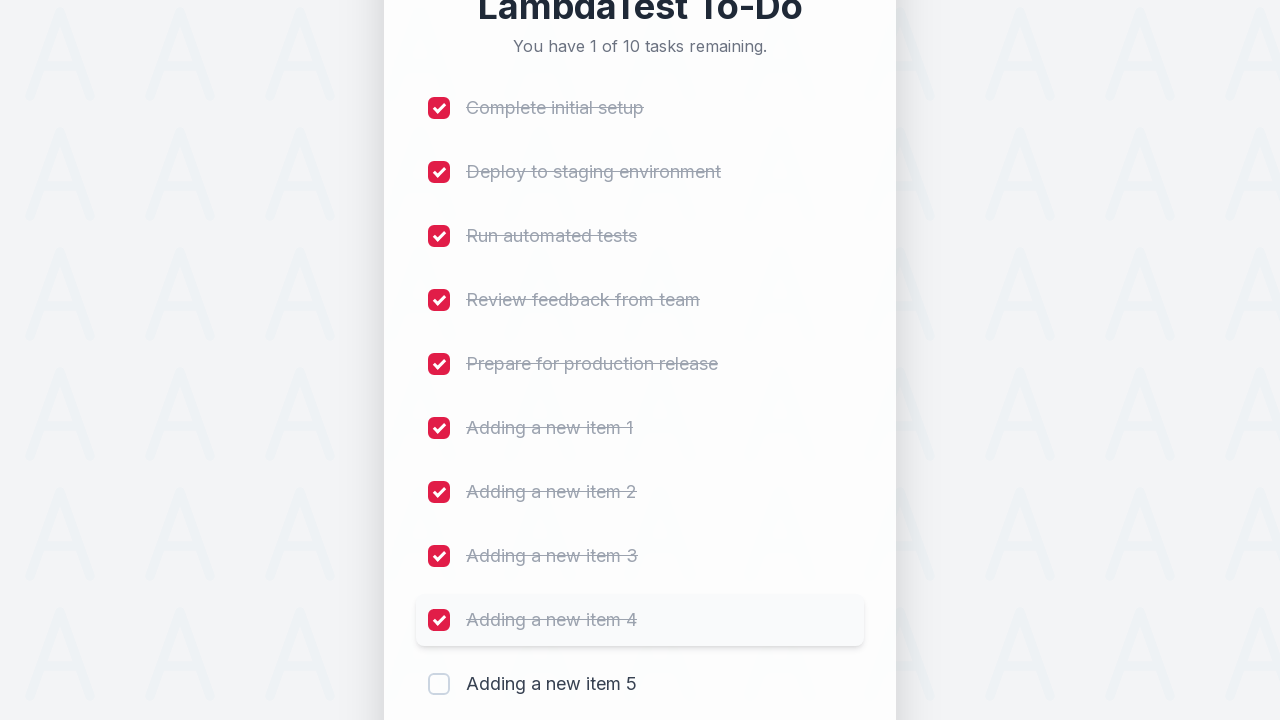

Clicked checkbox for item 10 to mark as complete at (439, 684) on (//input[@type='checkbox'])[10]
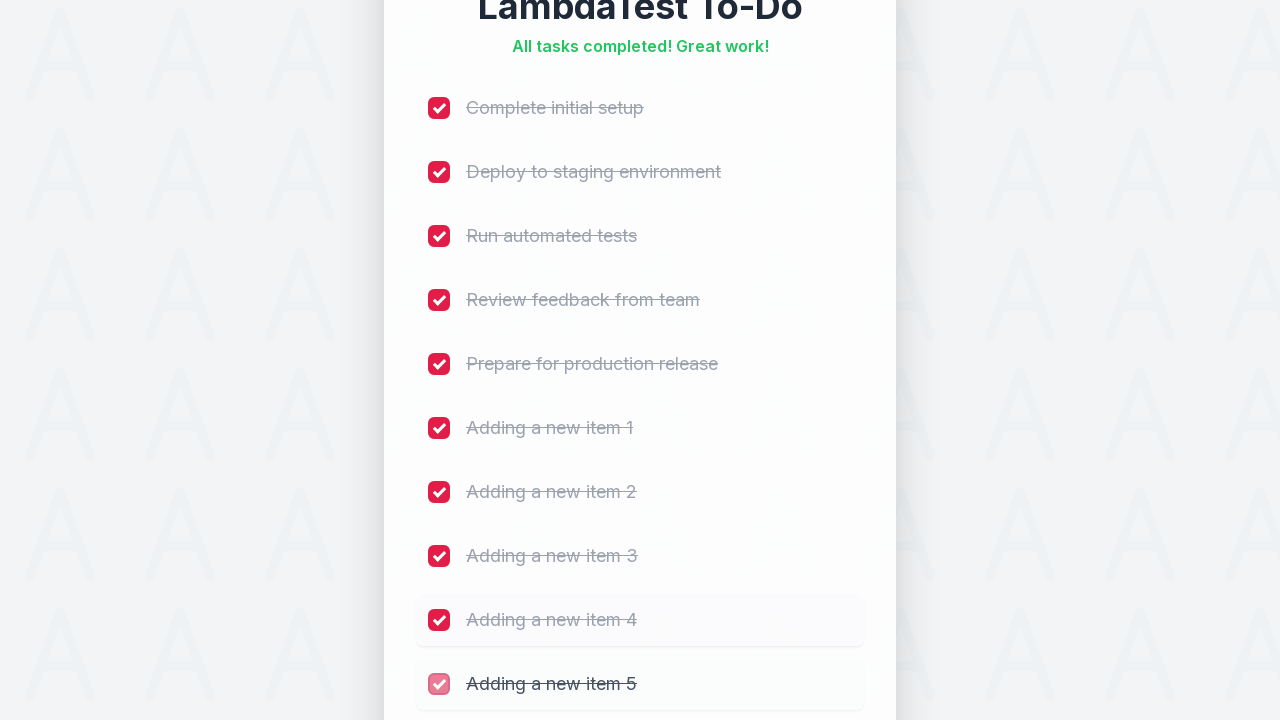

Waited 300ms after marking item 10 as complete
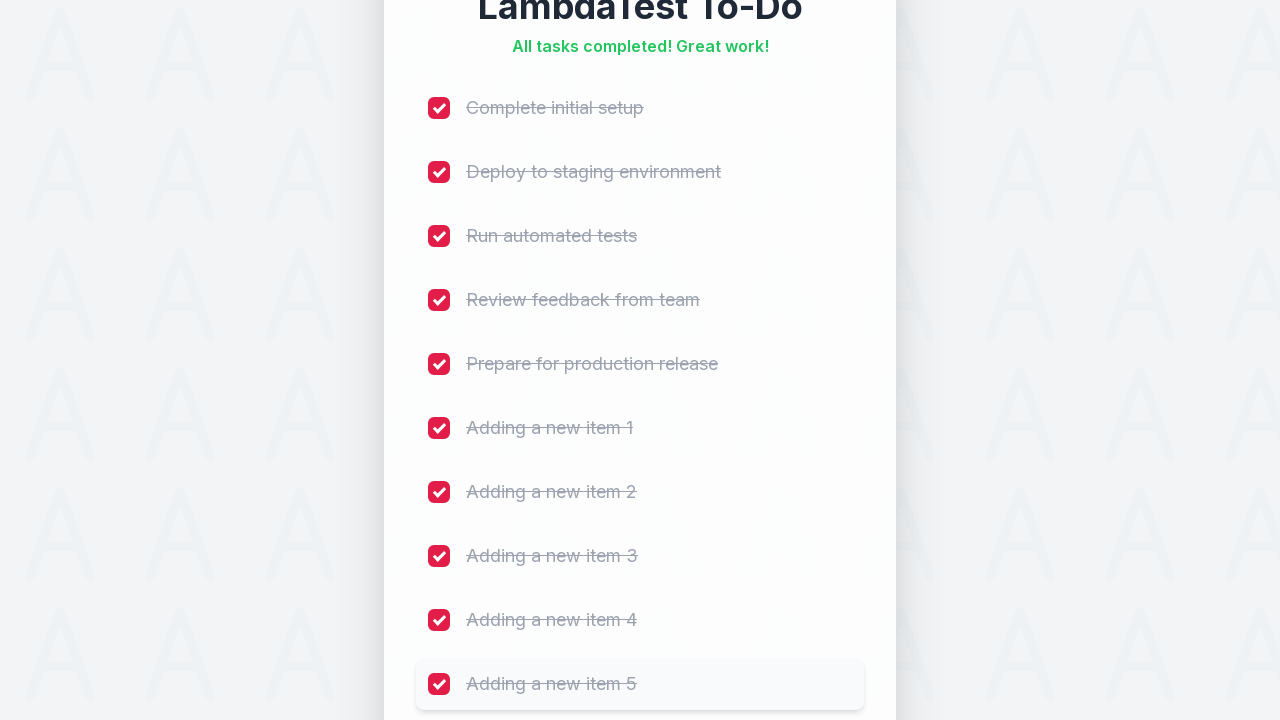

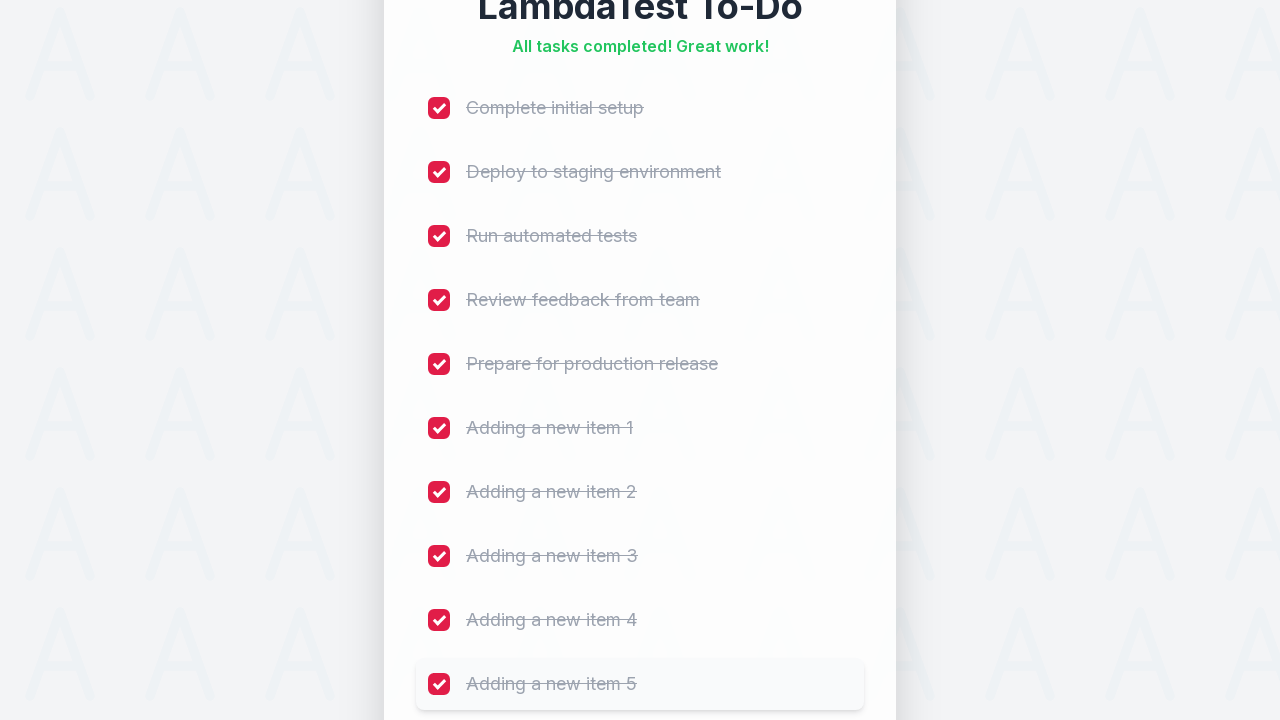